Tests form filling functionality on RoboForm's test page by filling various input fields including personal information, address, contact details, credit card information, and personal data fields.

Starting URL: https://www.roboform.com/filling-test-all-fields

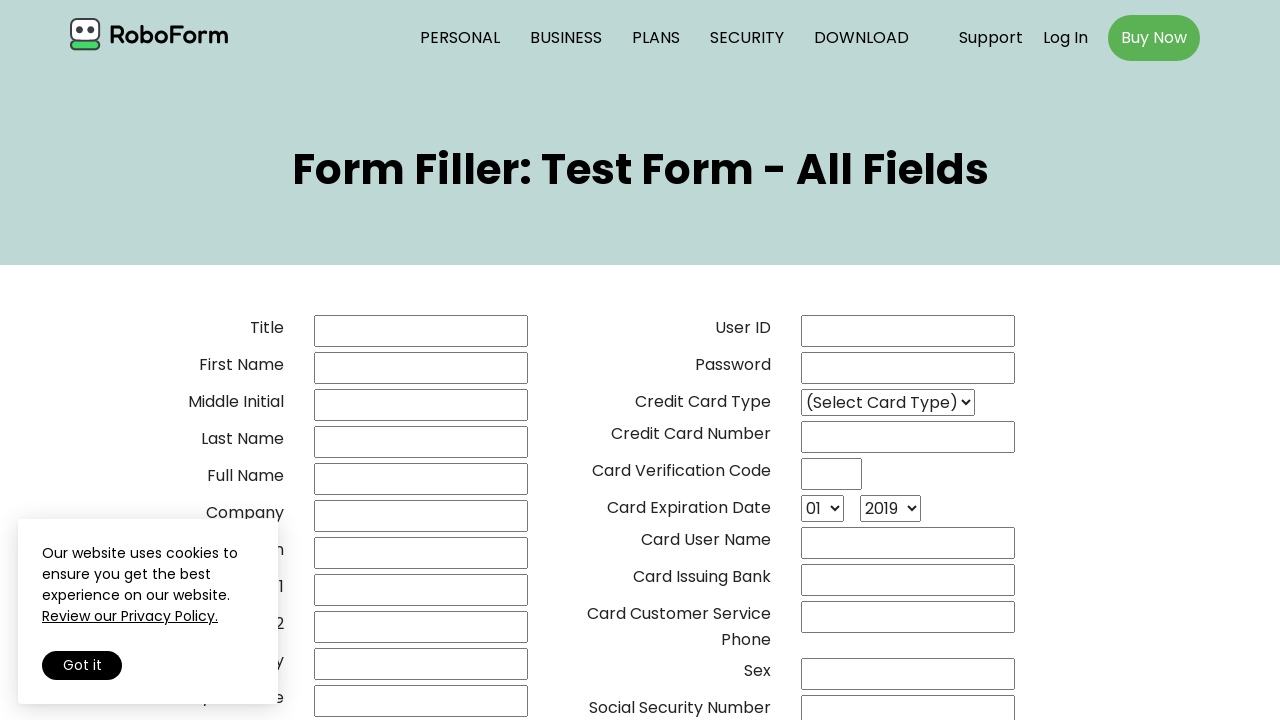

Filled title field with 'Mr.' on input[name="01___title"]
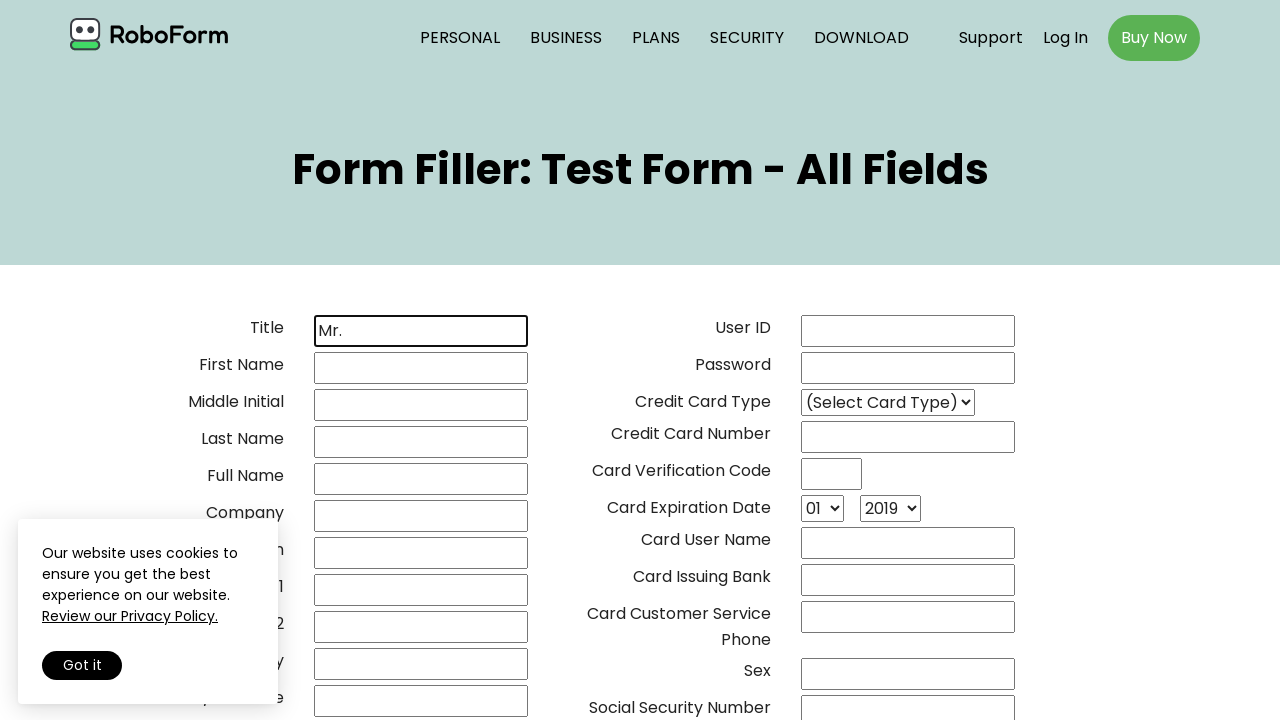

Filled first name field with 'John' on input[name="02frstname"]
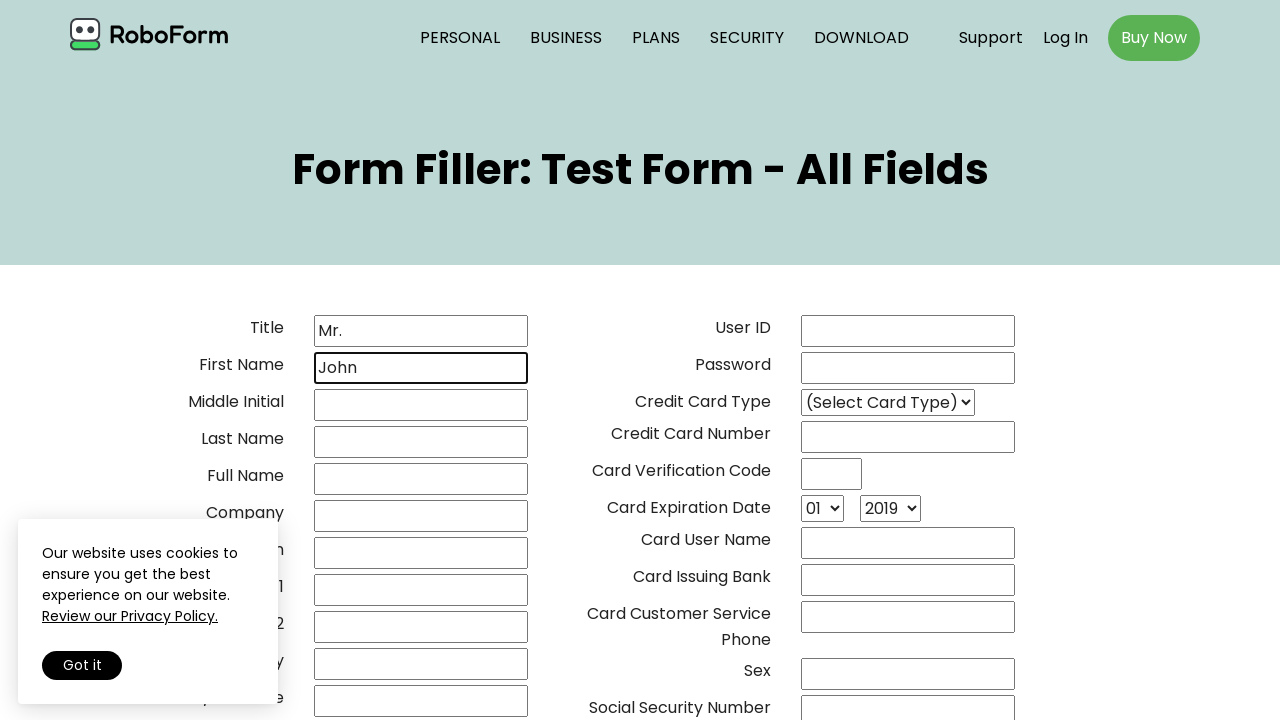

Filled middle initial field with 'A' on input[name="03middle_i"]
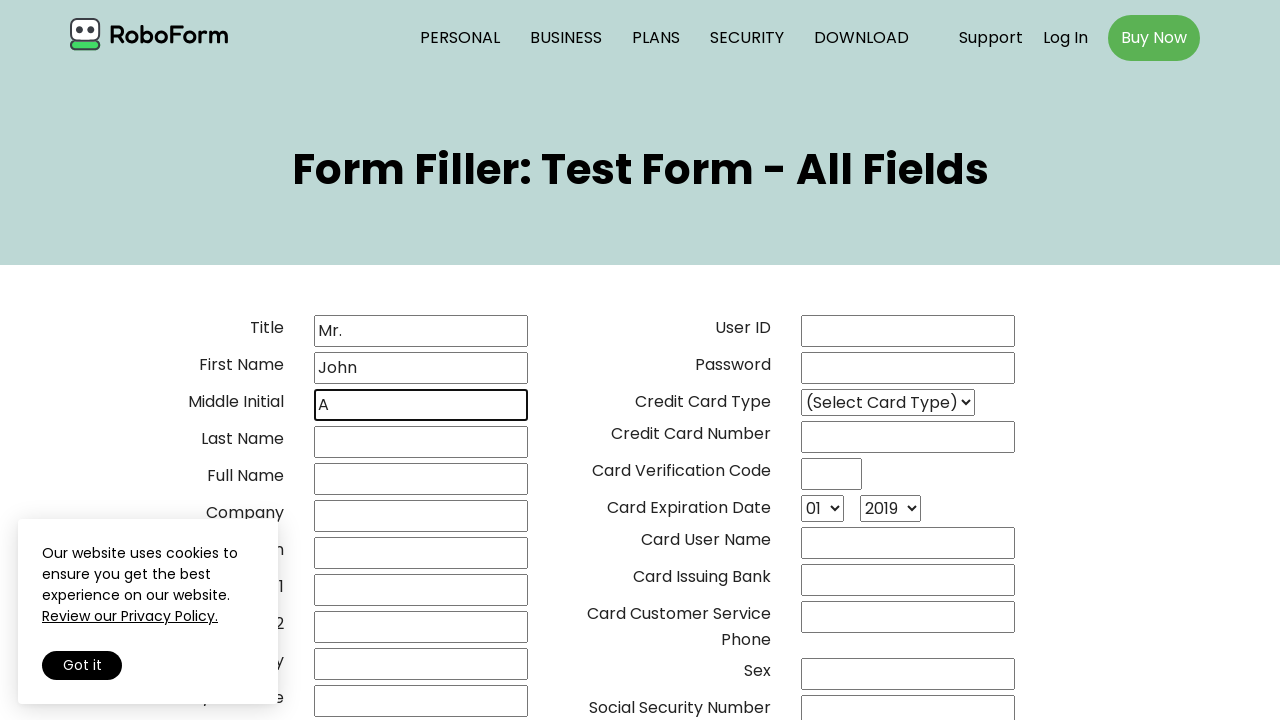

Filled last name field with 'Doe' on input[name="04lastname"]
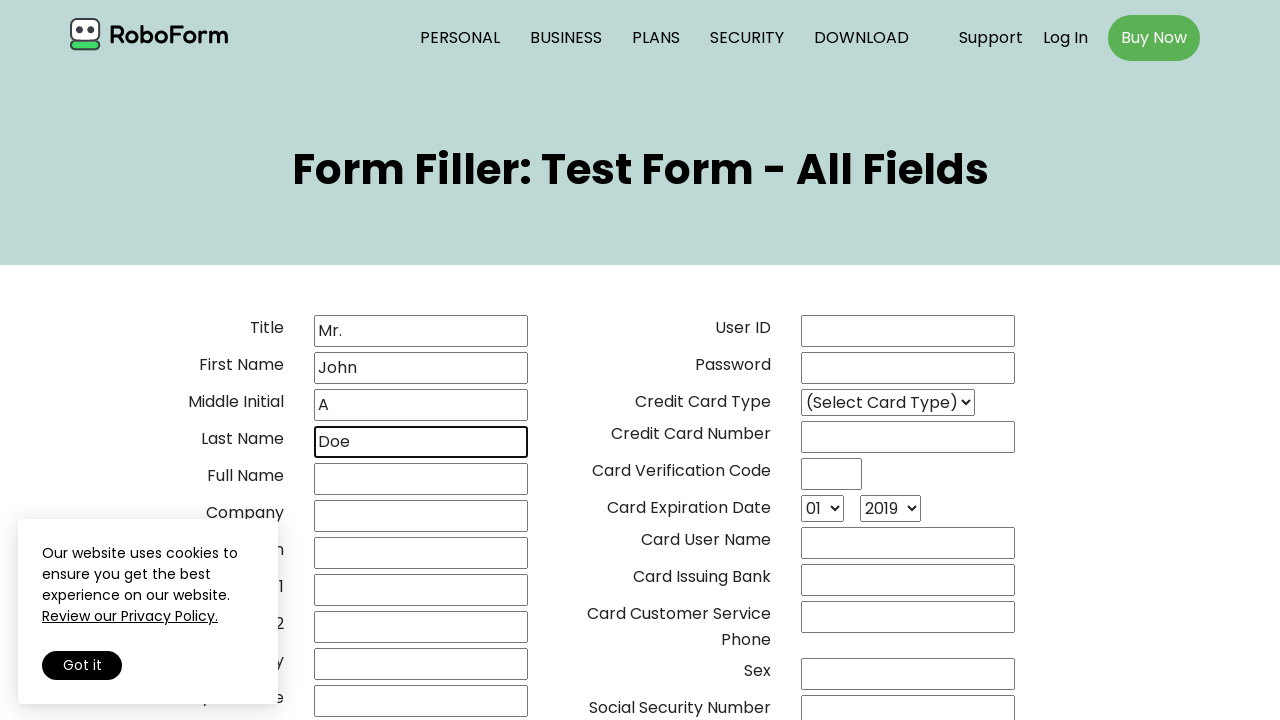

Filled full name field with 'John A Doe' on input[name="04fullname"]
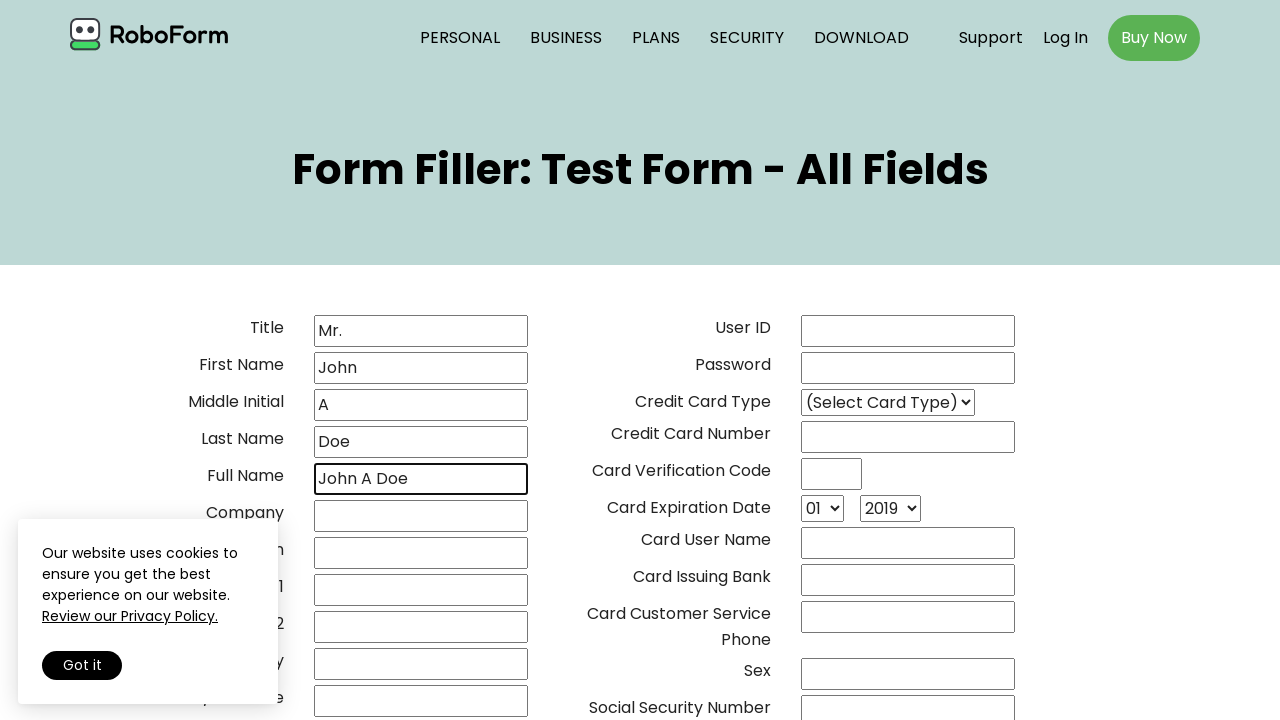

Filled company field with 'Acme Inc.' on input[name="05_company"]
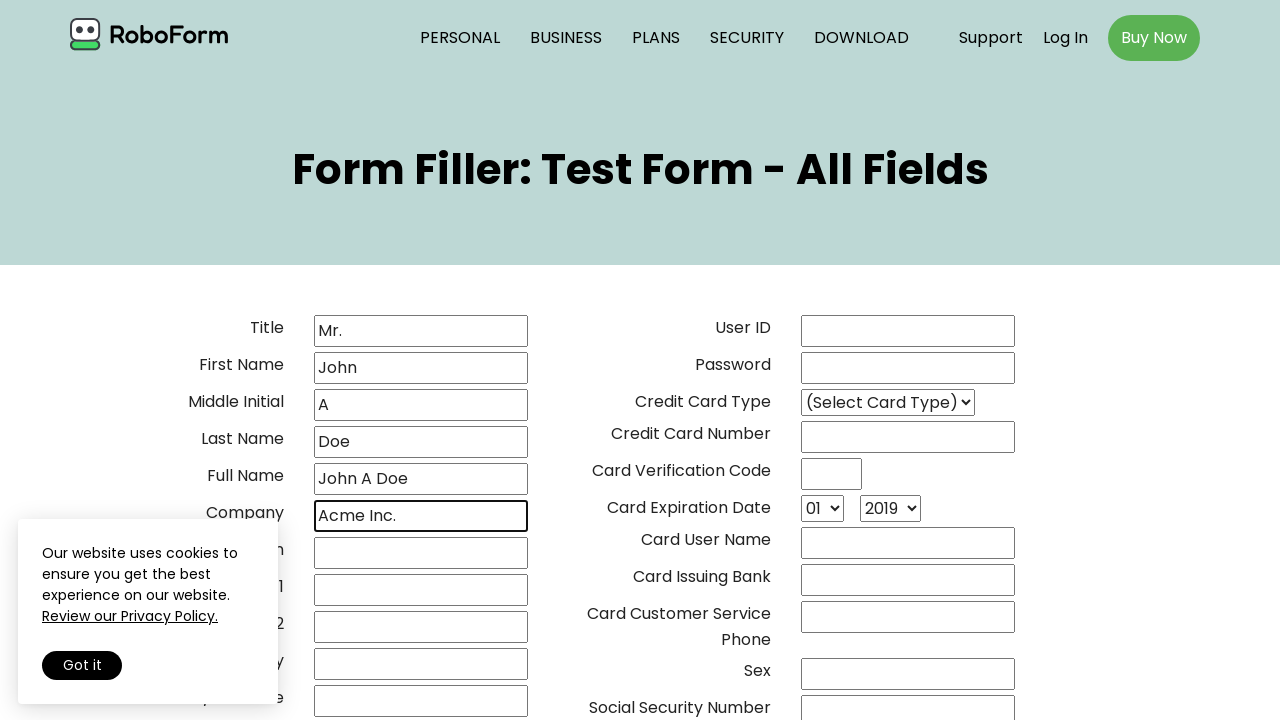

Filled position field with 'Software Engineer' on input[name="06position"]
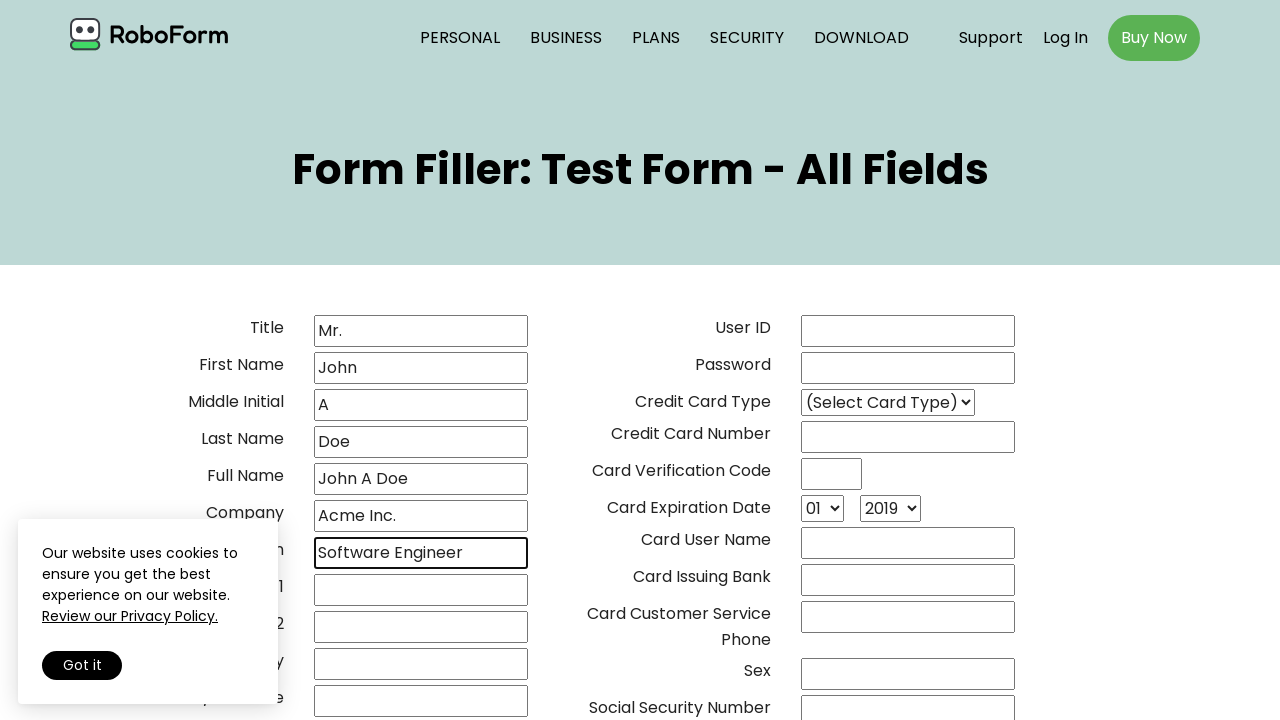

Filled primary address field with '123 Main St' on input[name="10address1"]
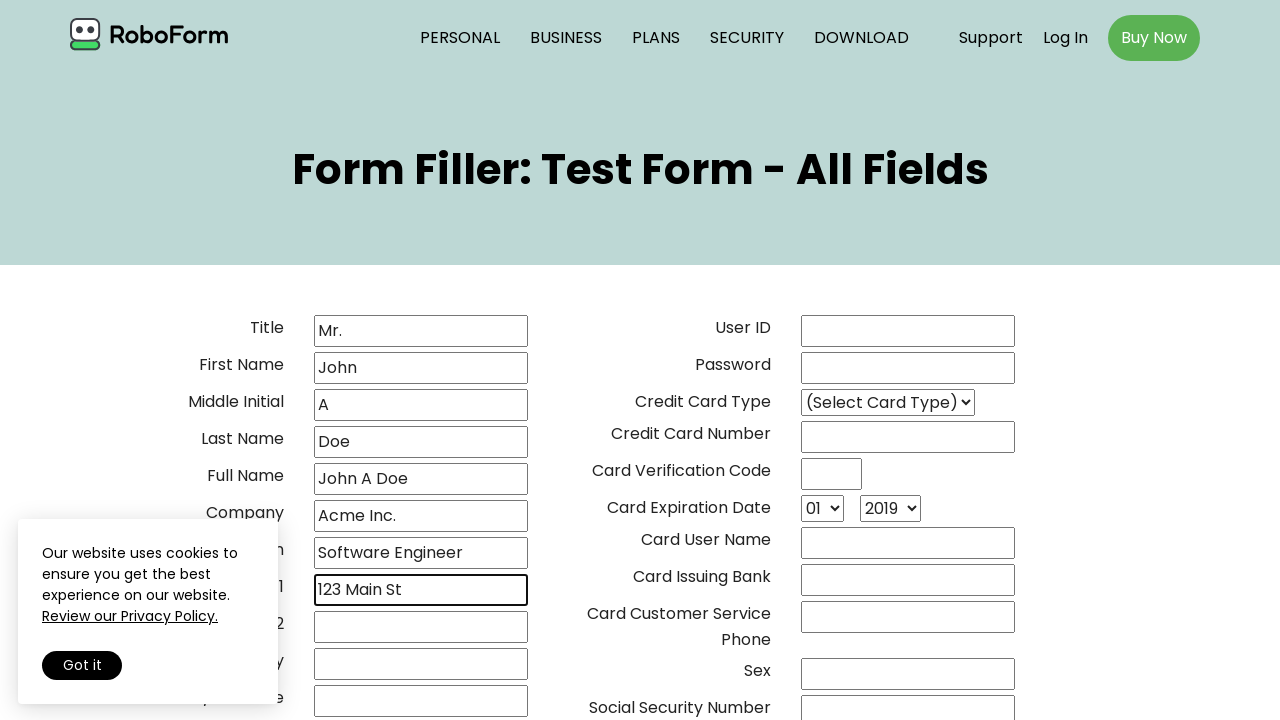

Filled secondary address field with 'Apt 4B' on input[name="11address2"]
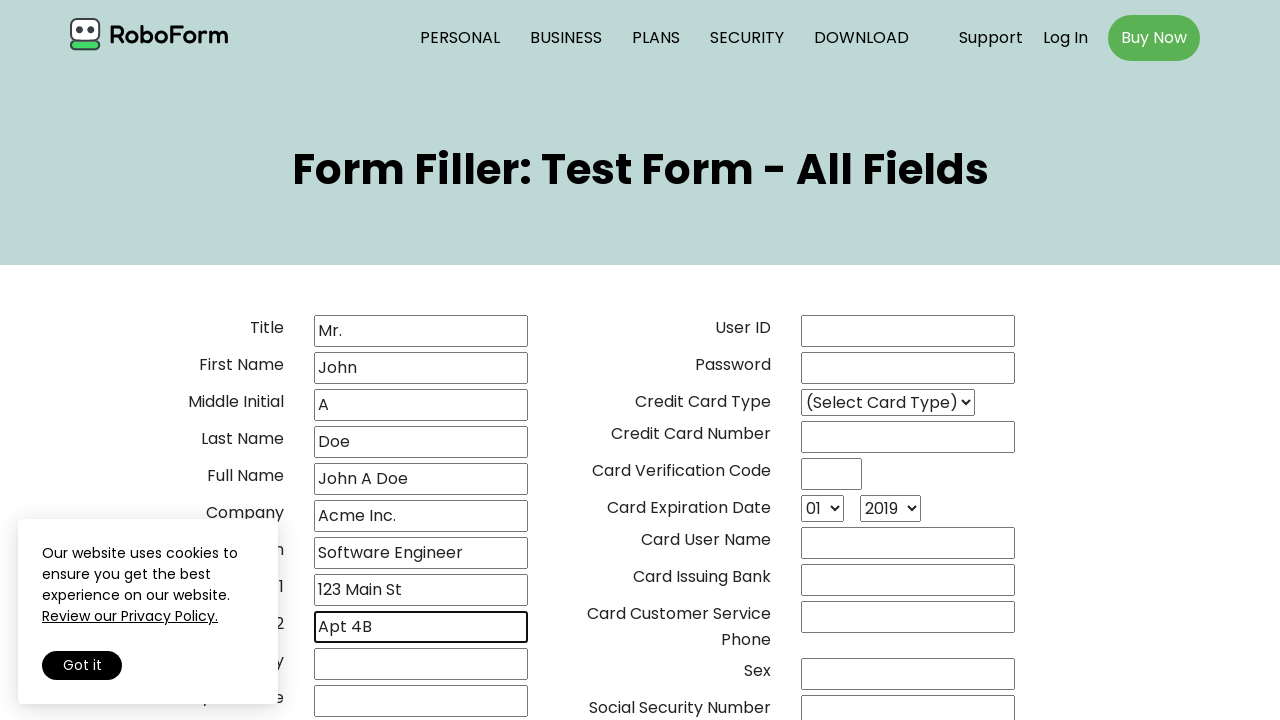

Filled city field with 'Metropolis' on input[name="13adr_city"]
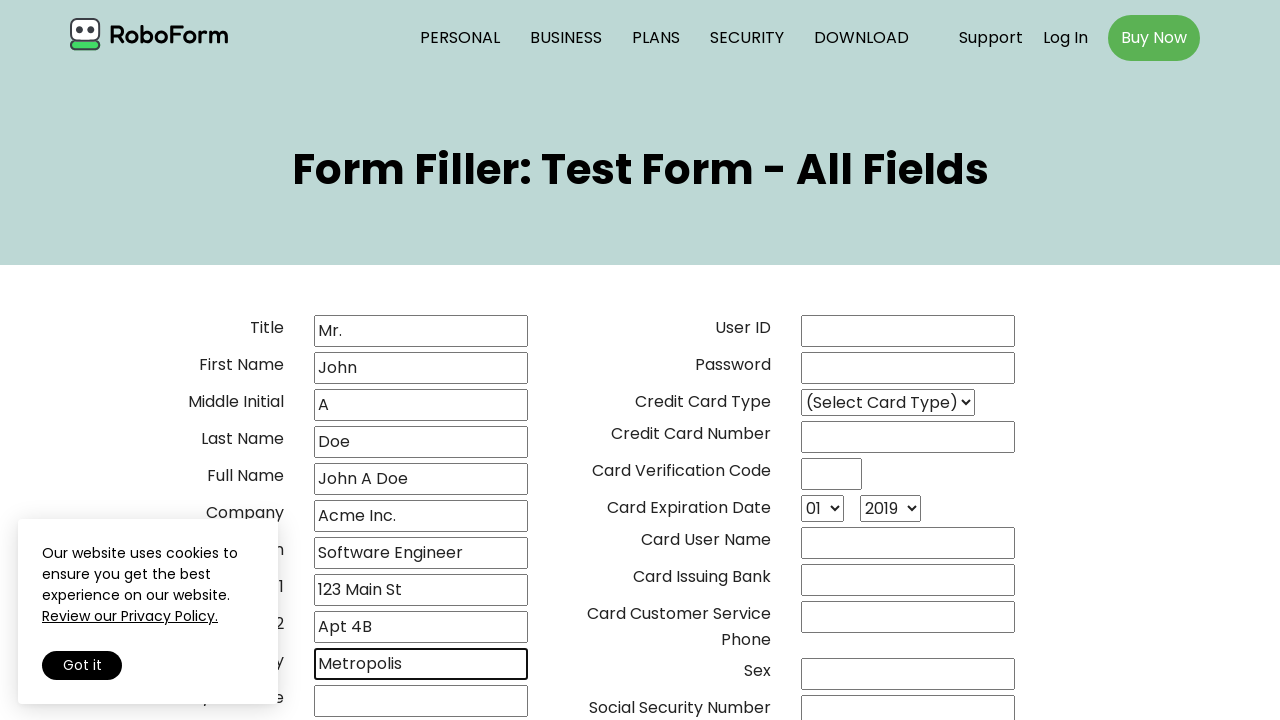

Filled state field with 'NY' on input[name="14adrstate"]
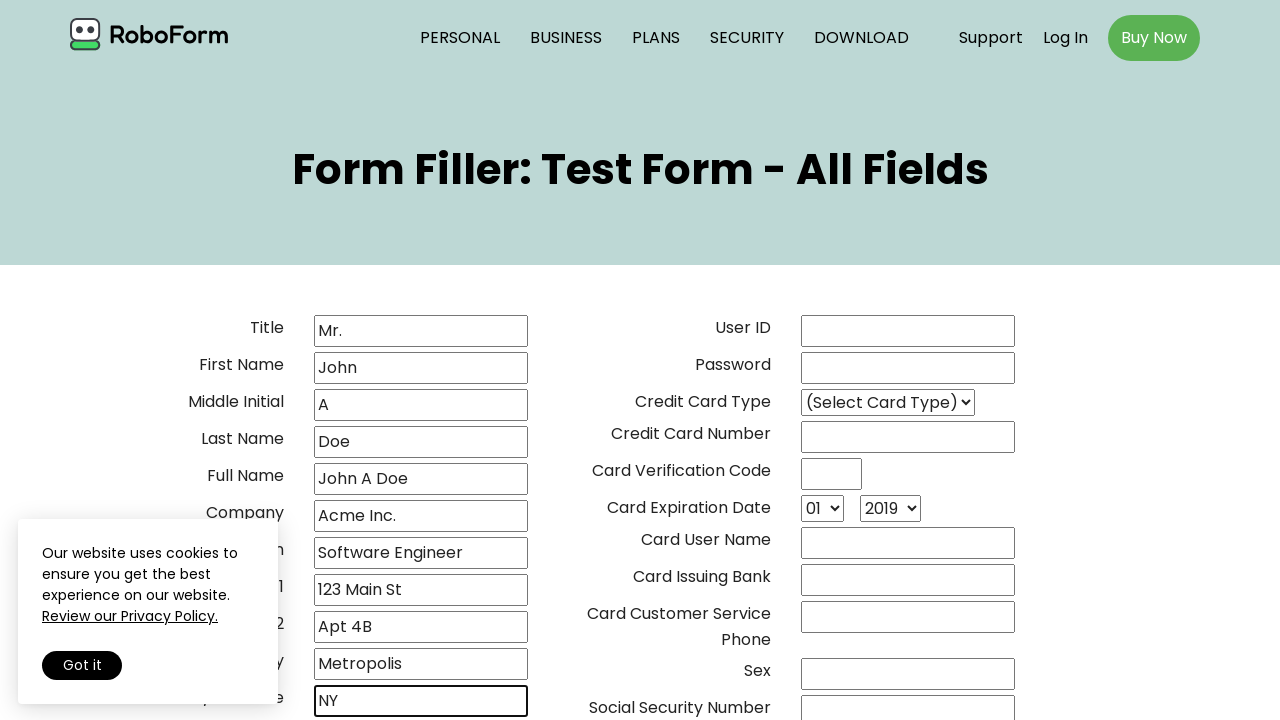

Filled country field with 'USA' on input[name="15_country"]
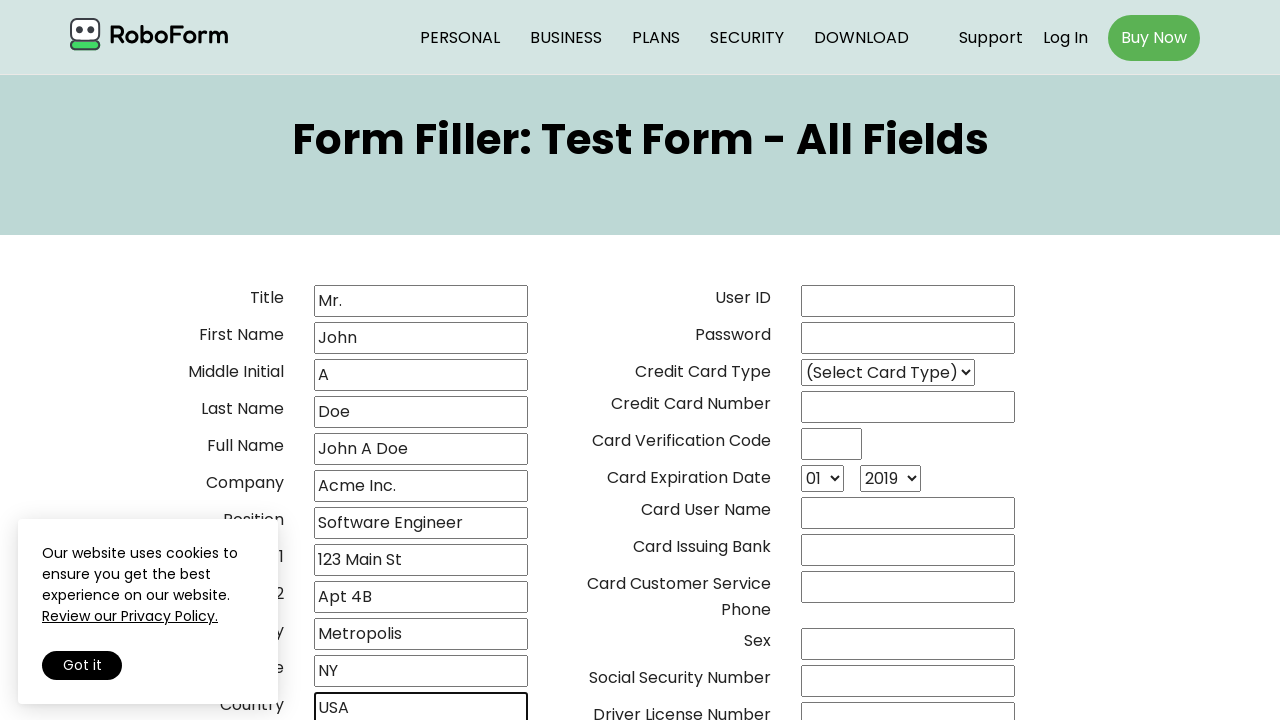

Filled zip code field with '10001' on input[name="16addr_zip"]
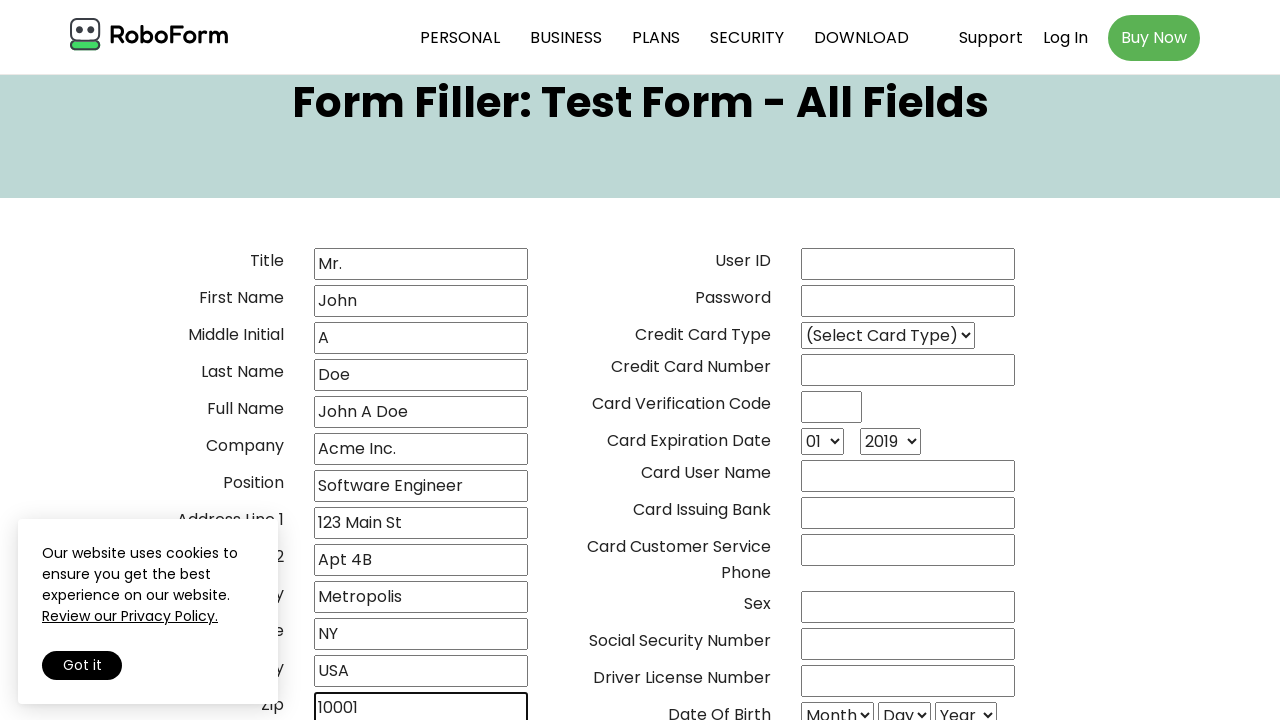

Filled home phone field with '555-1234' on input[name="20homephon"]
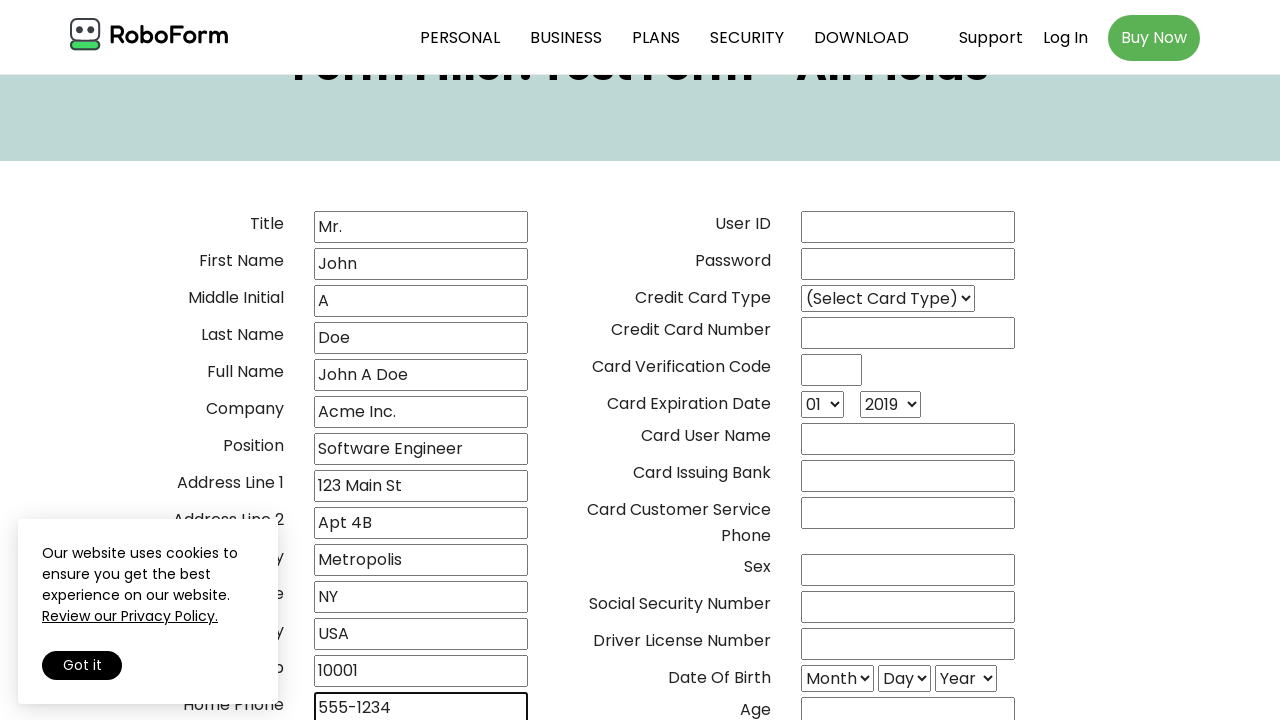

Filled work phone field with '555-5678' on input[name="21workphon"]
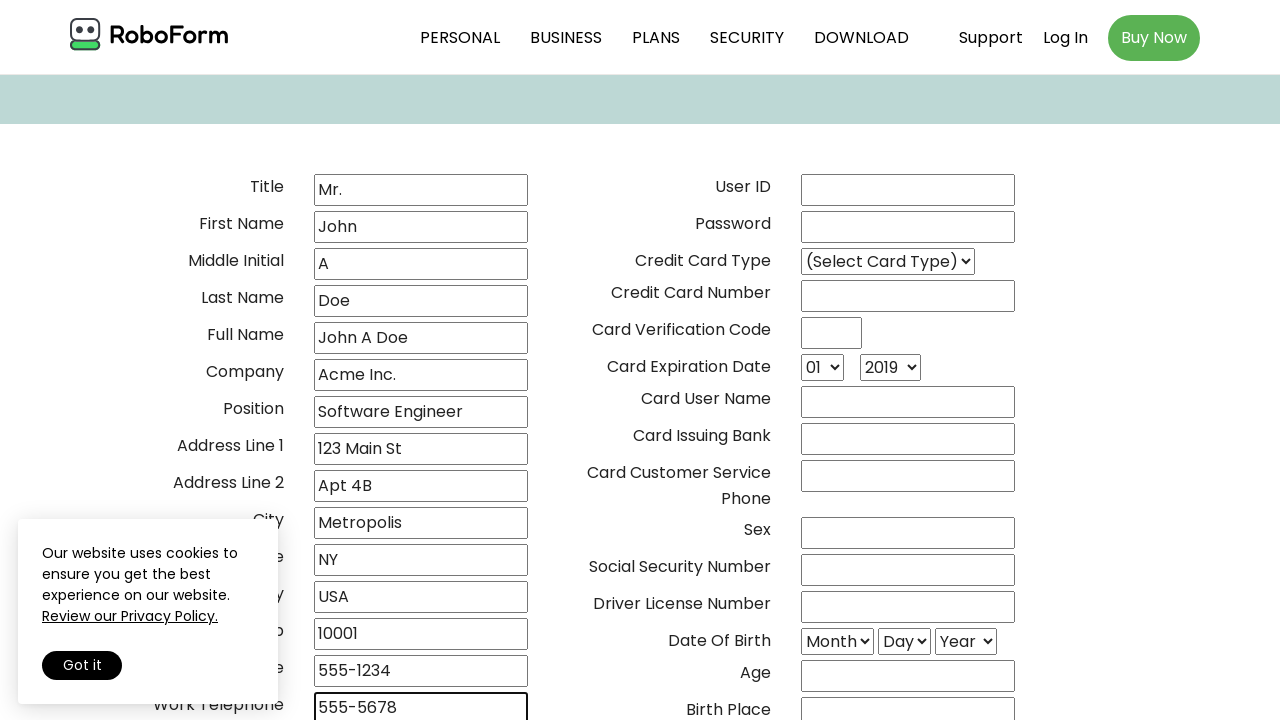

Filled fax phone field with '555-8765' on input[name="22faxphone"]
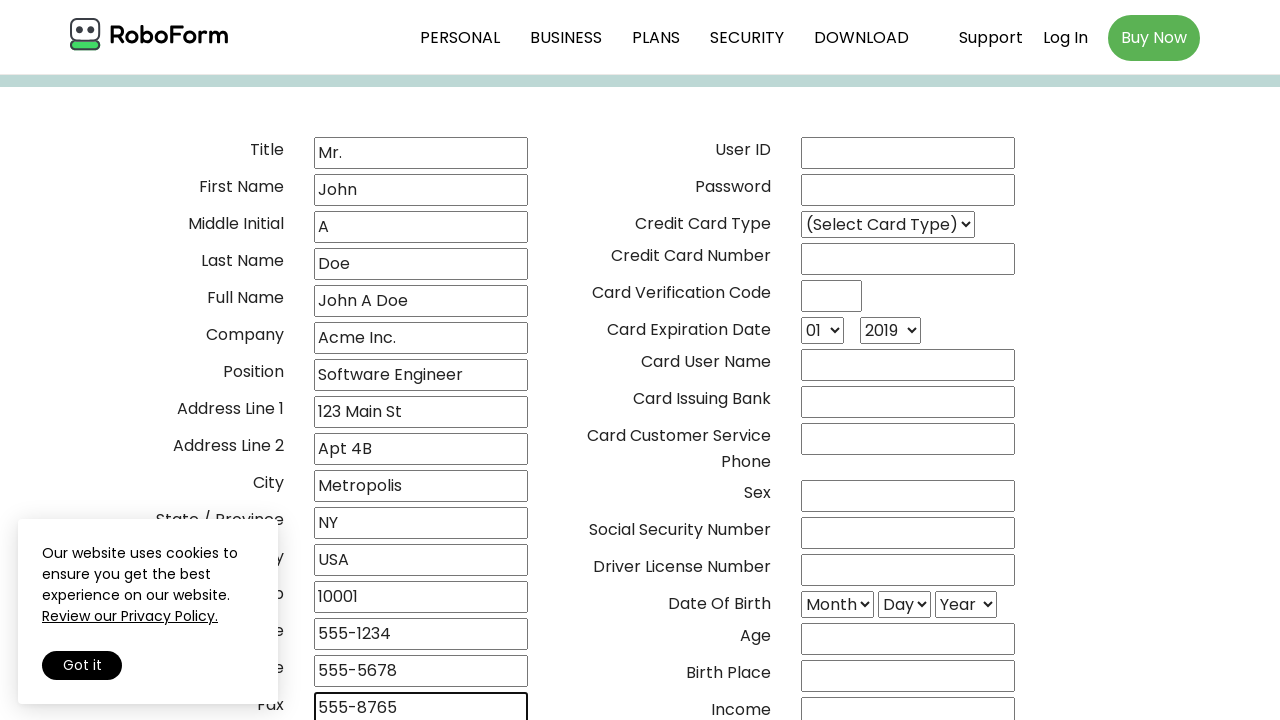

Filled cell phone field with '555-4321' on input[name="23cellphon"]
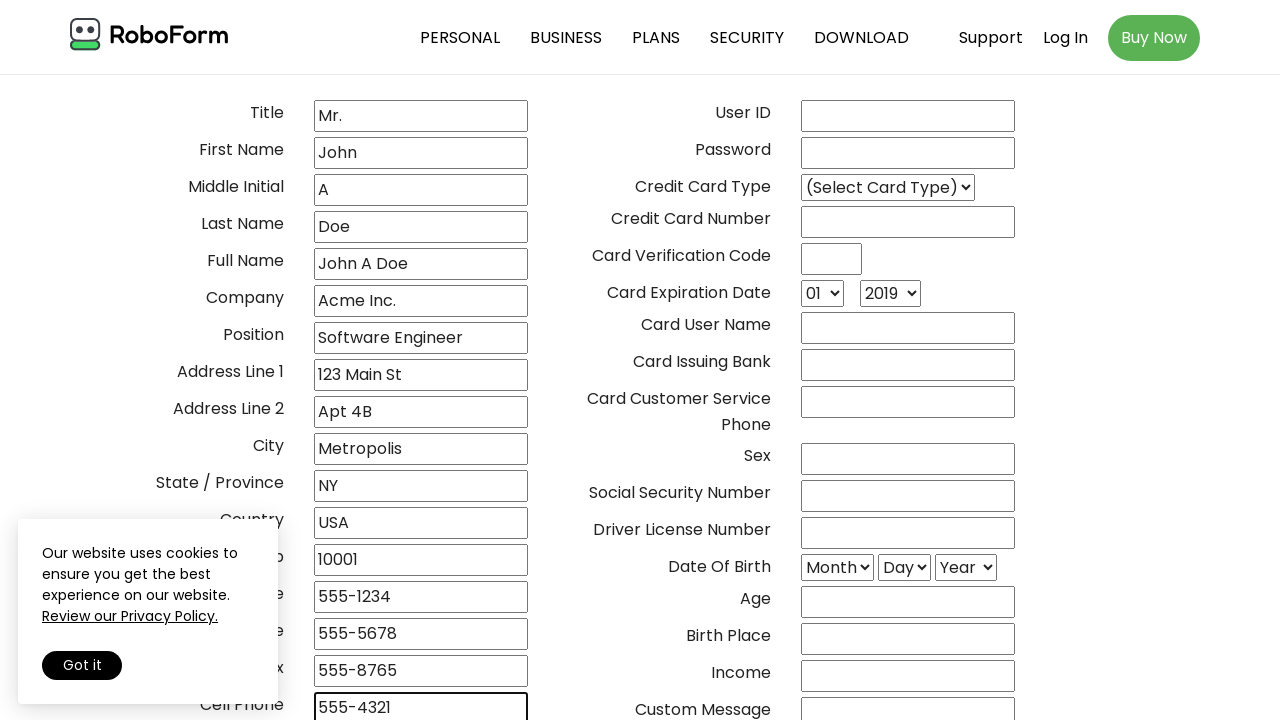

Filled email address field with 'john.doe@example.com' on input[name="24emailadr"]
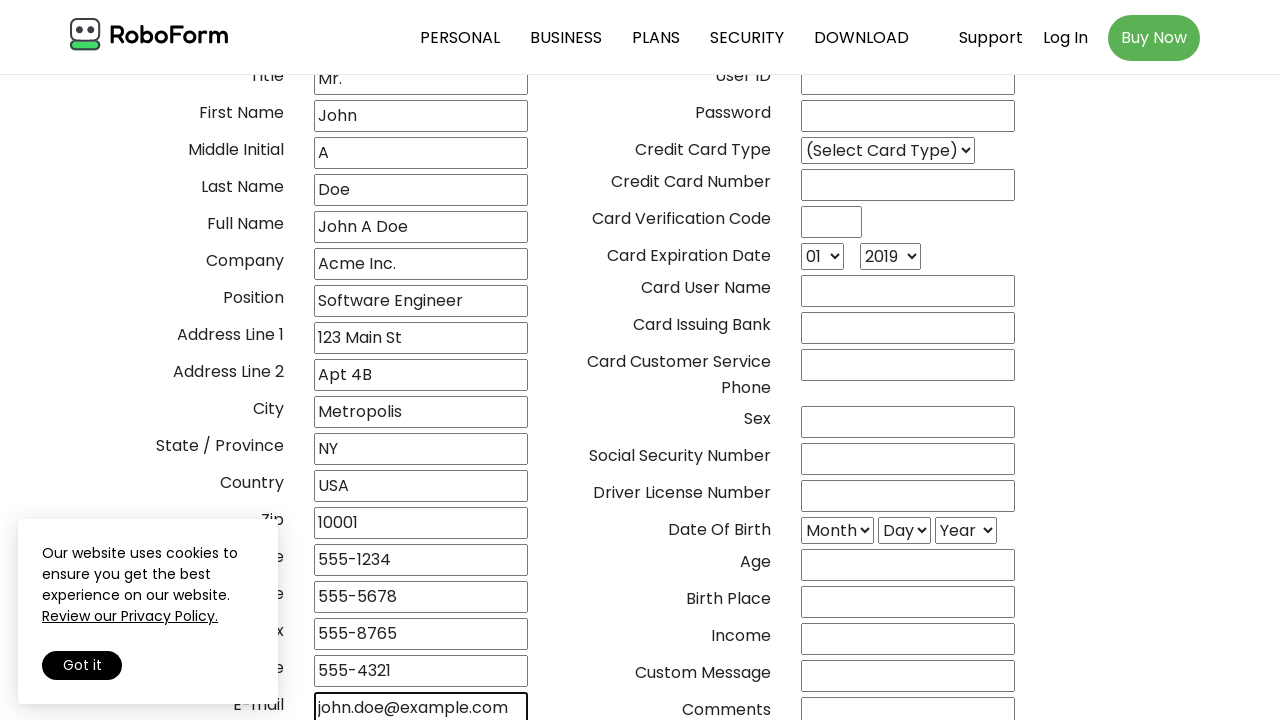

Filled website field with 'https://www.johndoe.com' on input[name="25web_site"]
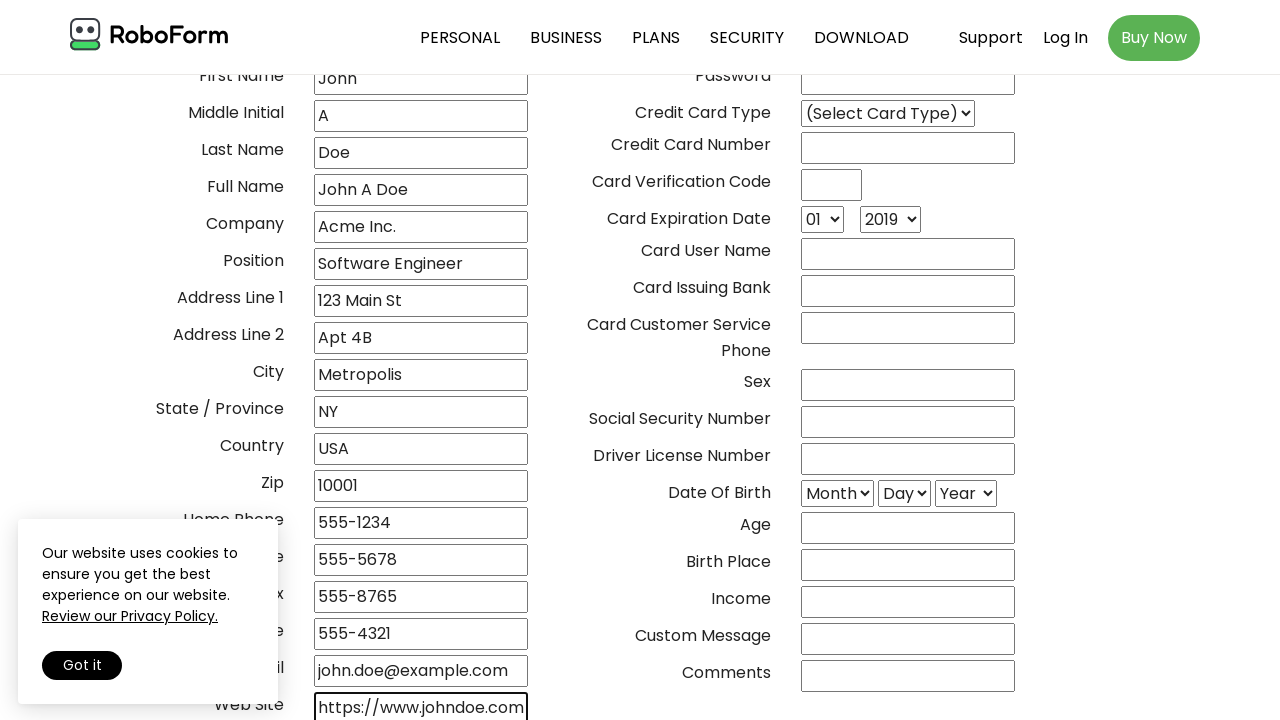

Filled user ID field with 'johndoe123' on input[name="30_user_id"]
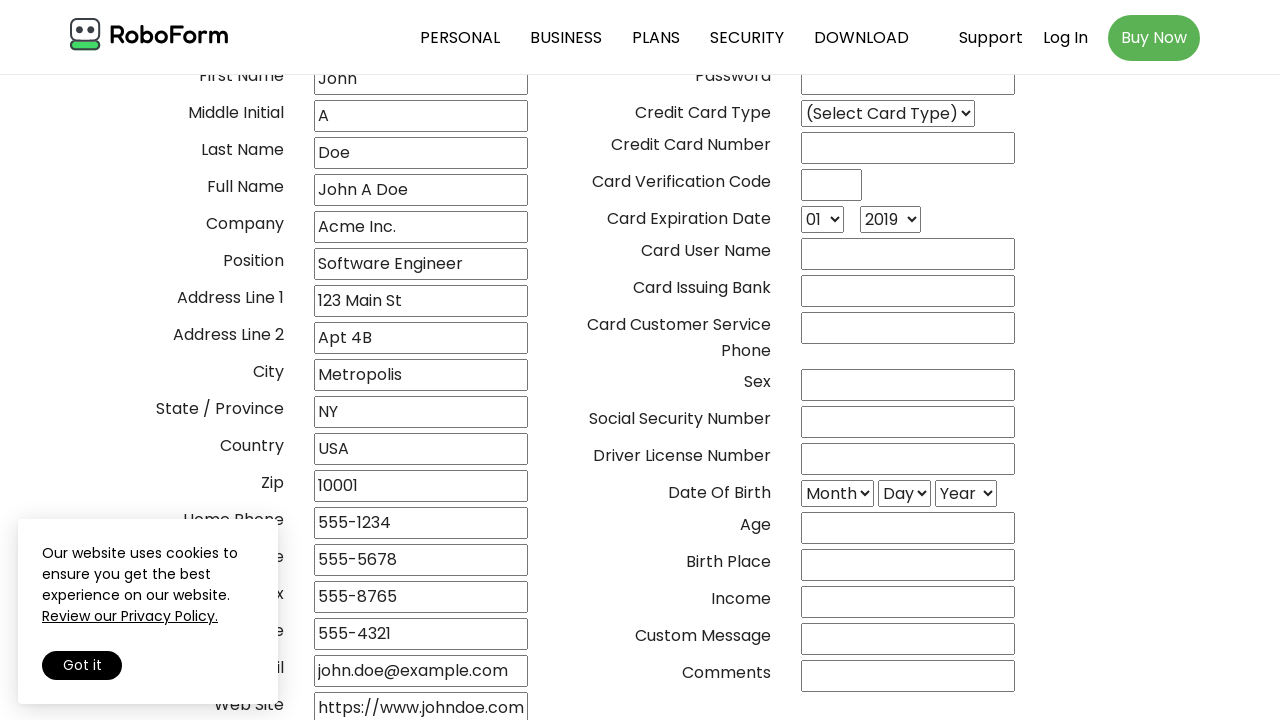

Filled password field with 'securepassword' on input[name="31password"]
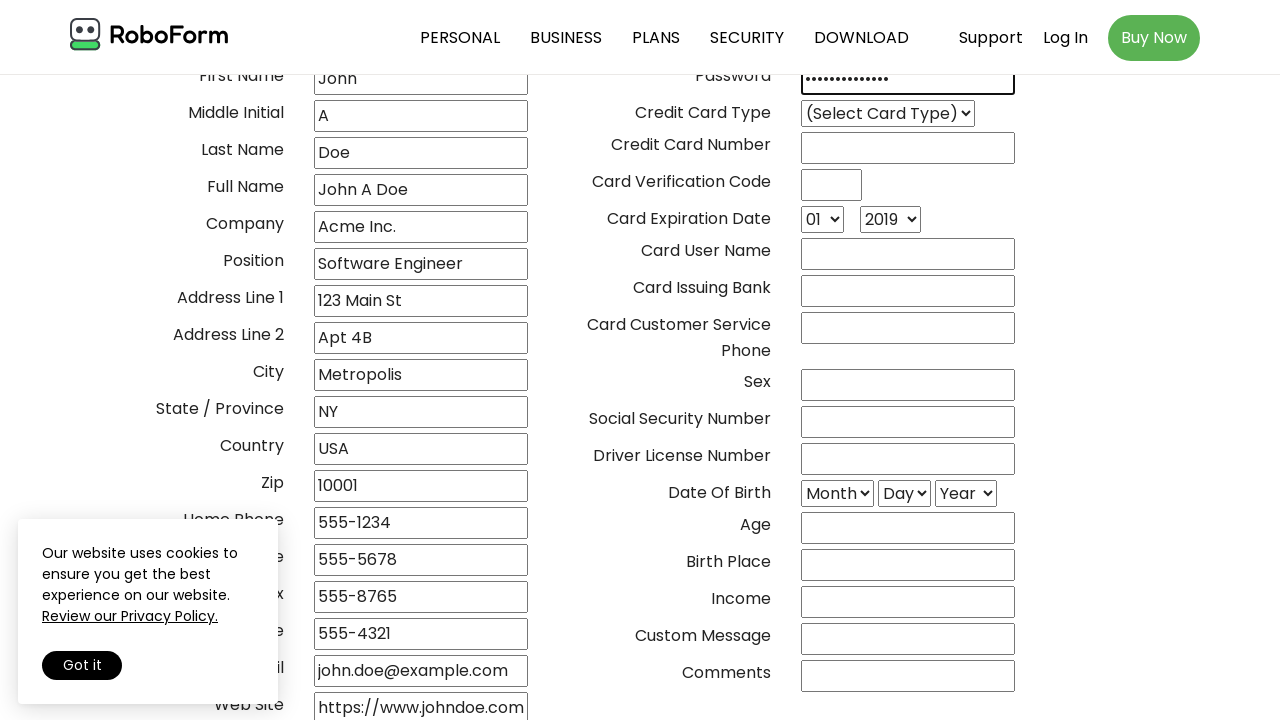

Selected credit card type option 9 on select[name="40cc__type"]
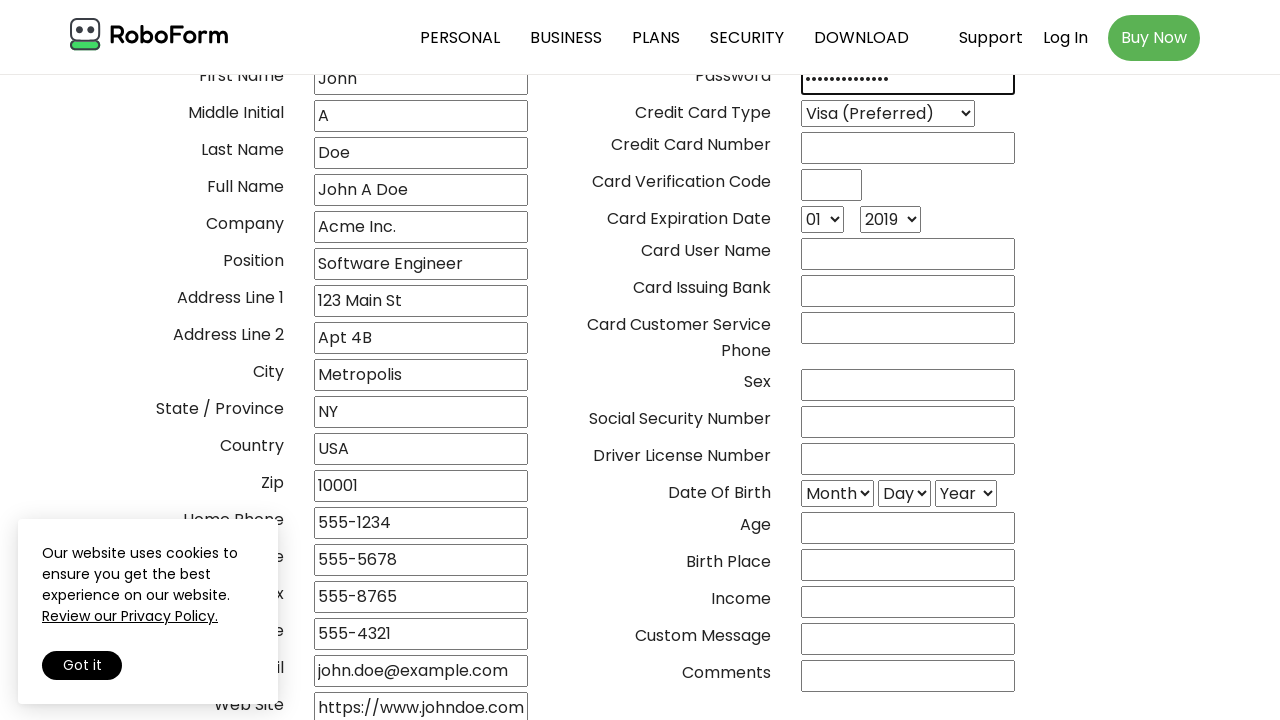

Filled credit card number field with '4111111111111111' on input[name="41ccnumber"]
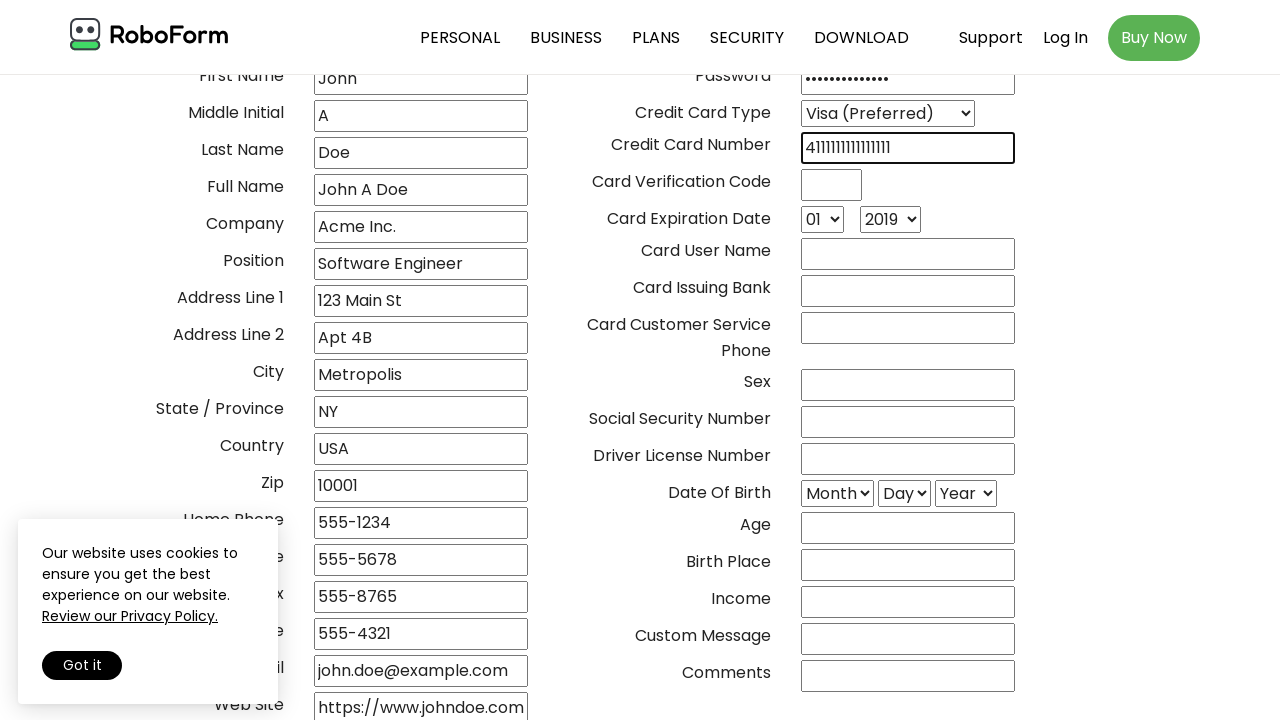

Filled CVC field with '123' on input[name="43cvc"]
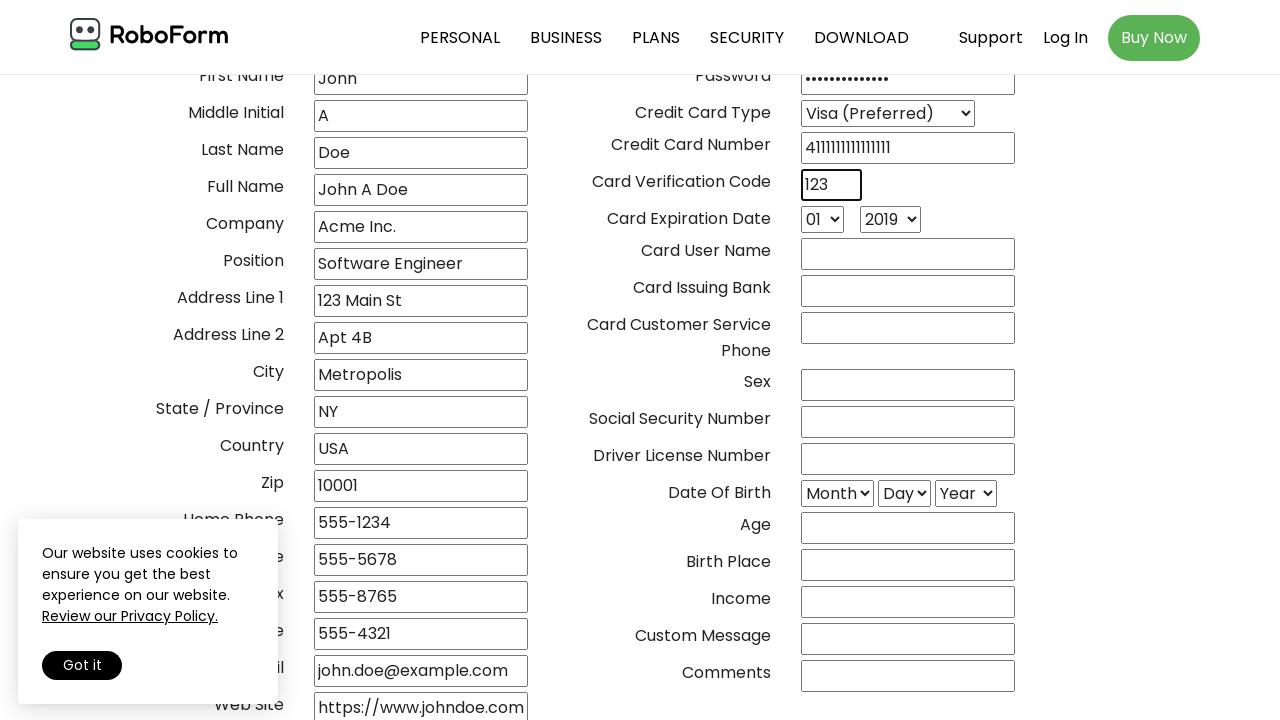

Selected credit card expiration month 12 on select[name="42ccexp_mm"]
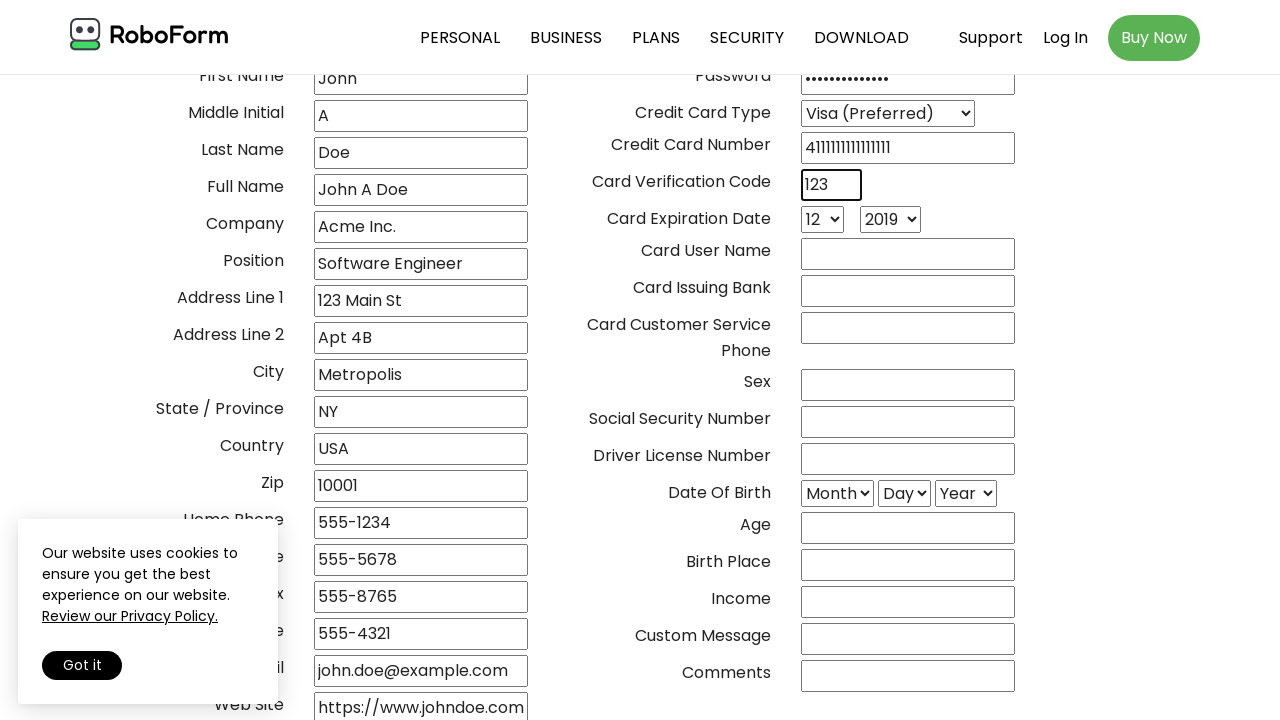

Selected credit card expiration year 2025 on select[name="43ccexp_yy"]
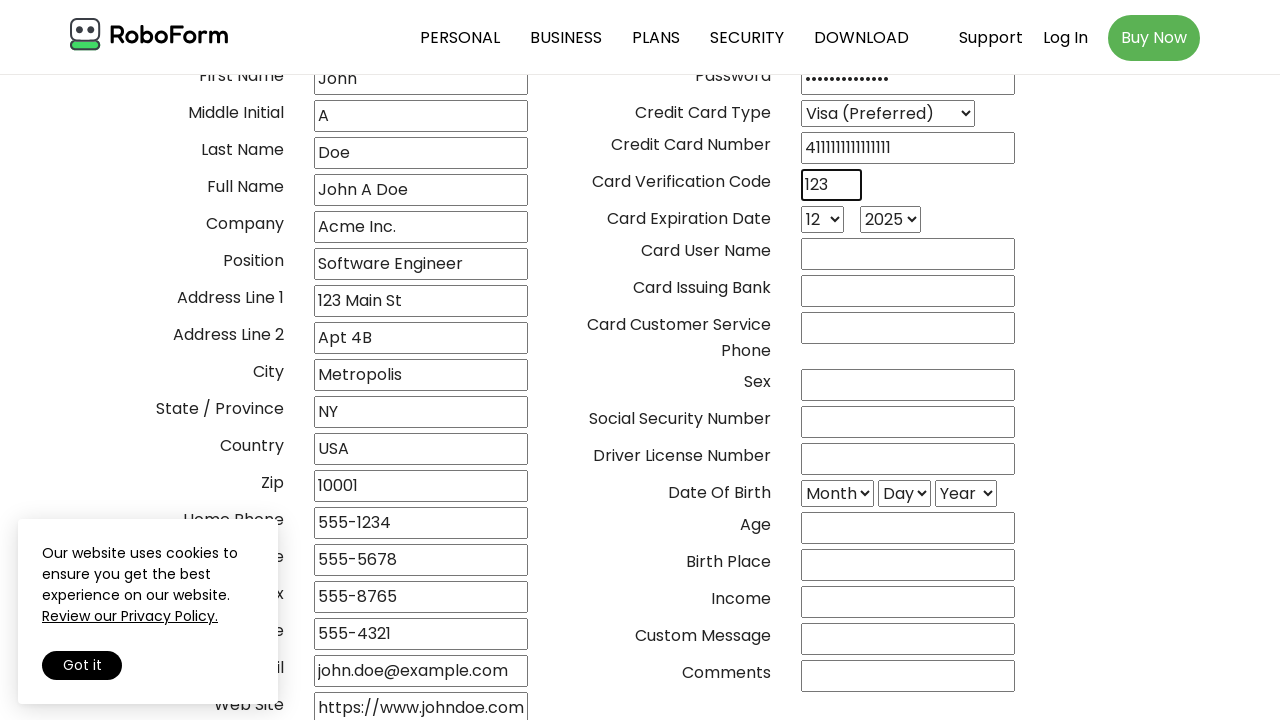

Filled cardholder name field with 'John Doe' on input[name="44cc_uname"]
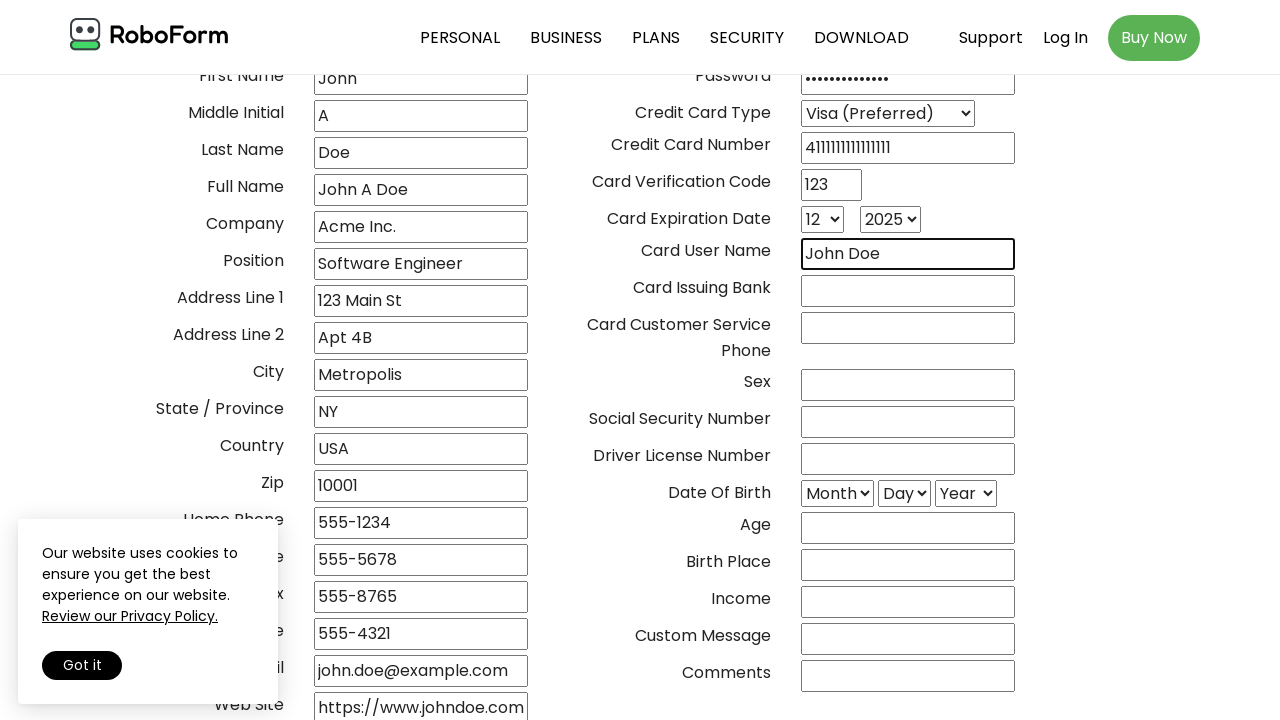

Filled card issuer field with 'Bank of Example' on input[name="45ccissuer"]
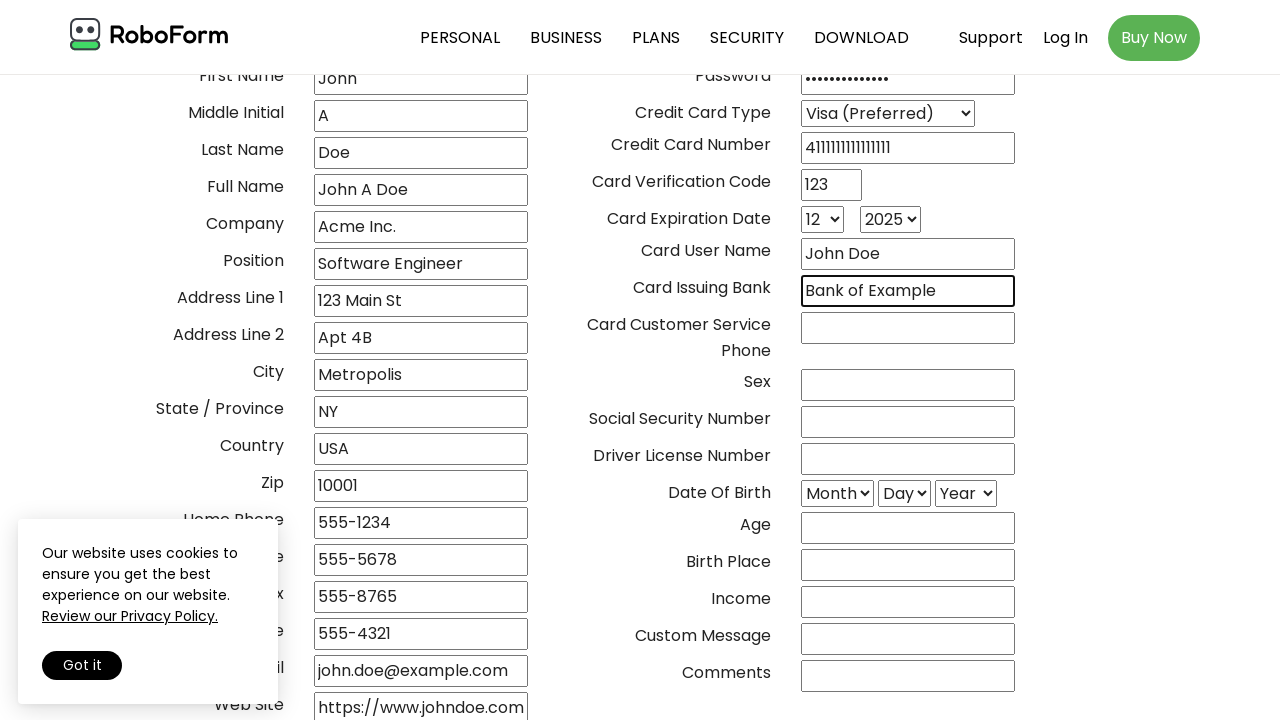

Filled credit card customer service field with '555-6789' on input[name="46cccstsvc"]
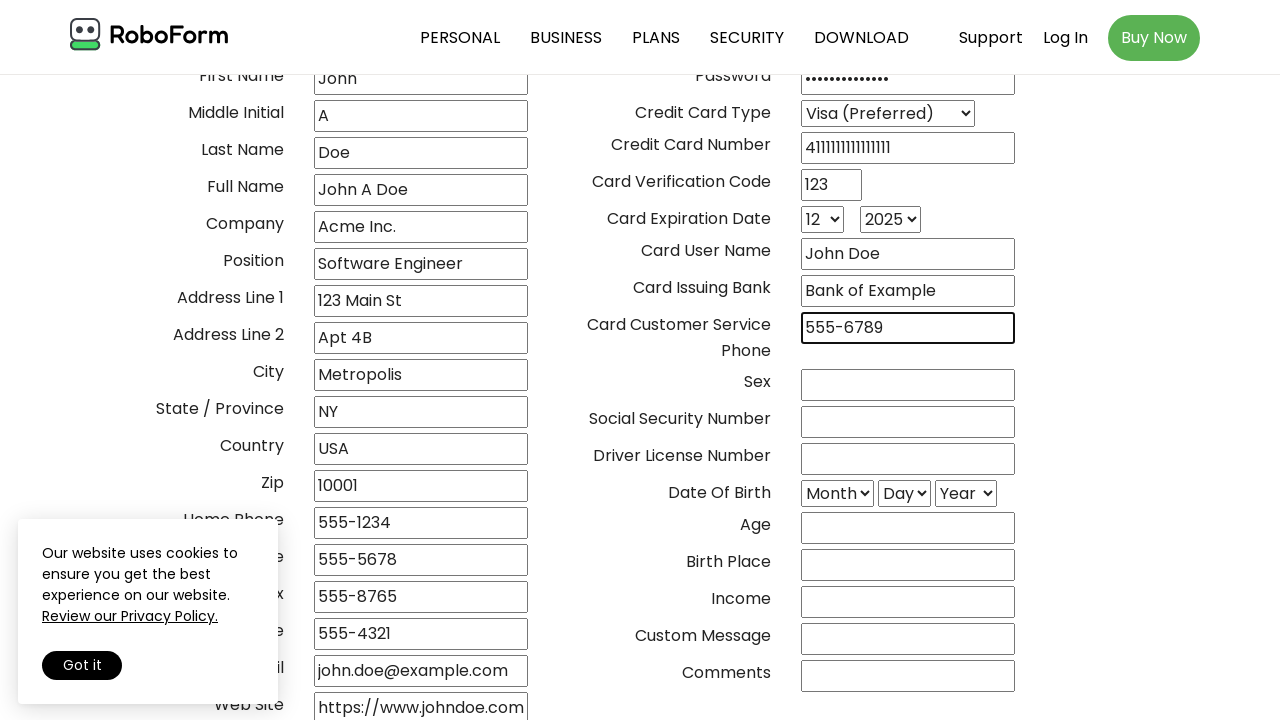

Filled gender field with 'Male' on input[name="60pers_sex"]
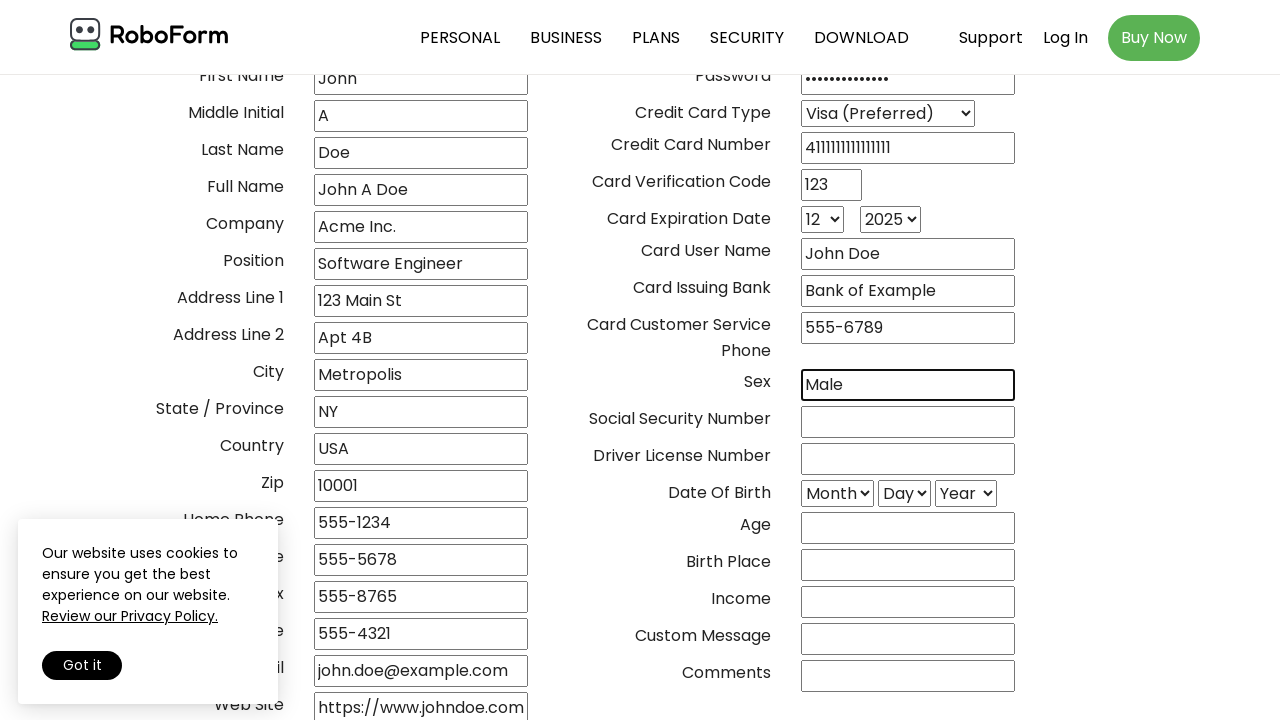

Filled SSN field with '123-45-6789' on input[name="61pers_ssn"]
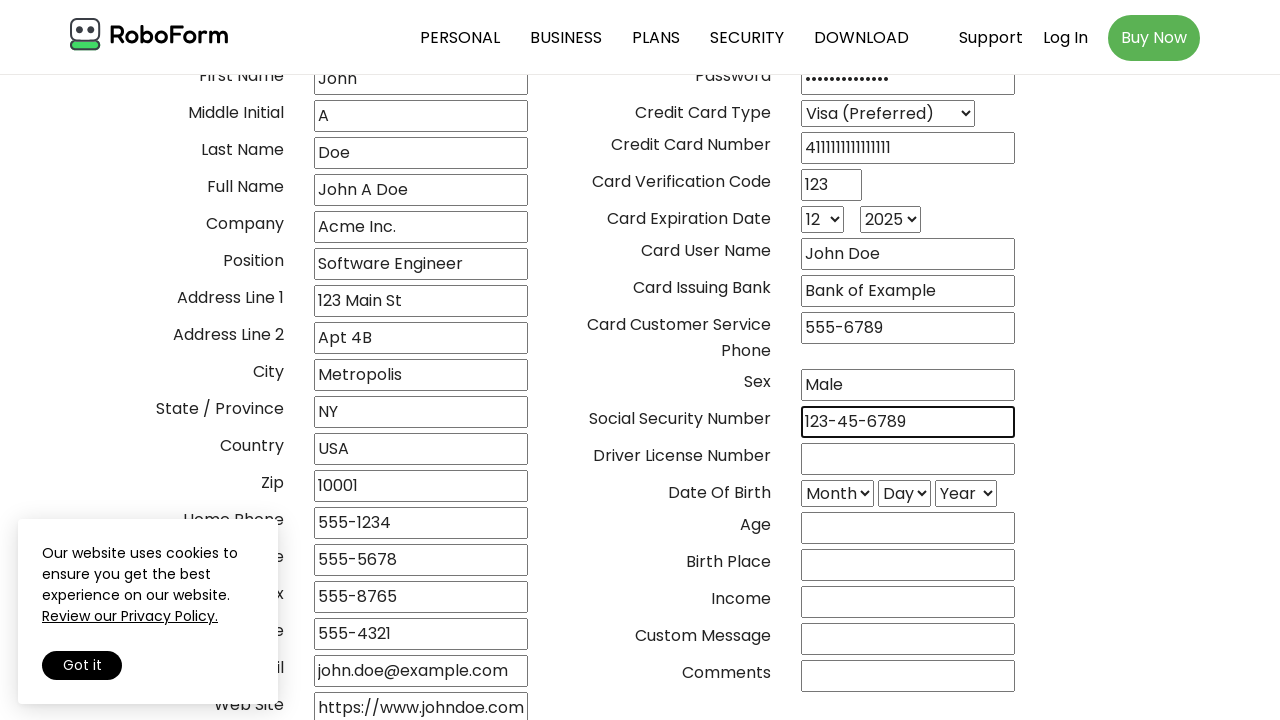

Filled driver's license field with 'D1234567' on input[name="62driv_lic"]
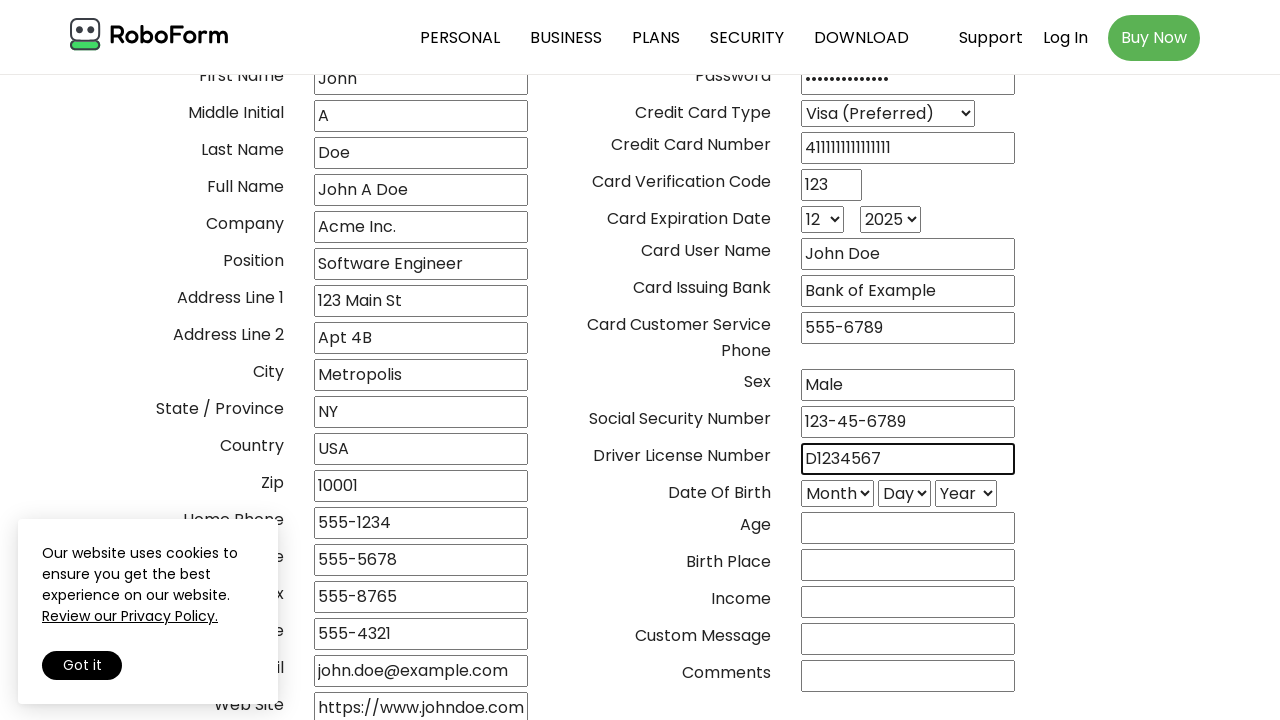

Selected date of birth month 1 on select[name="66mm"]
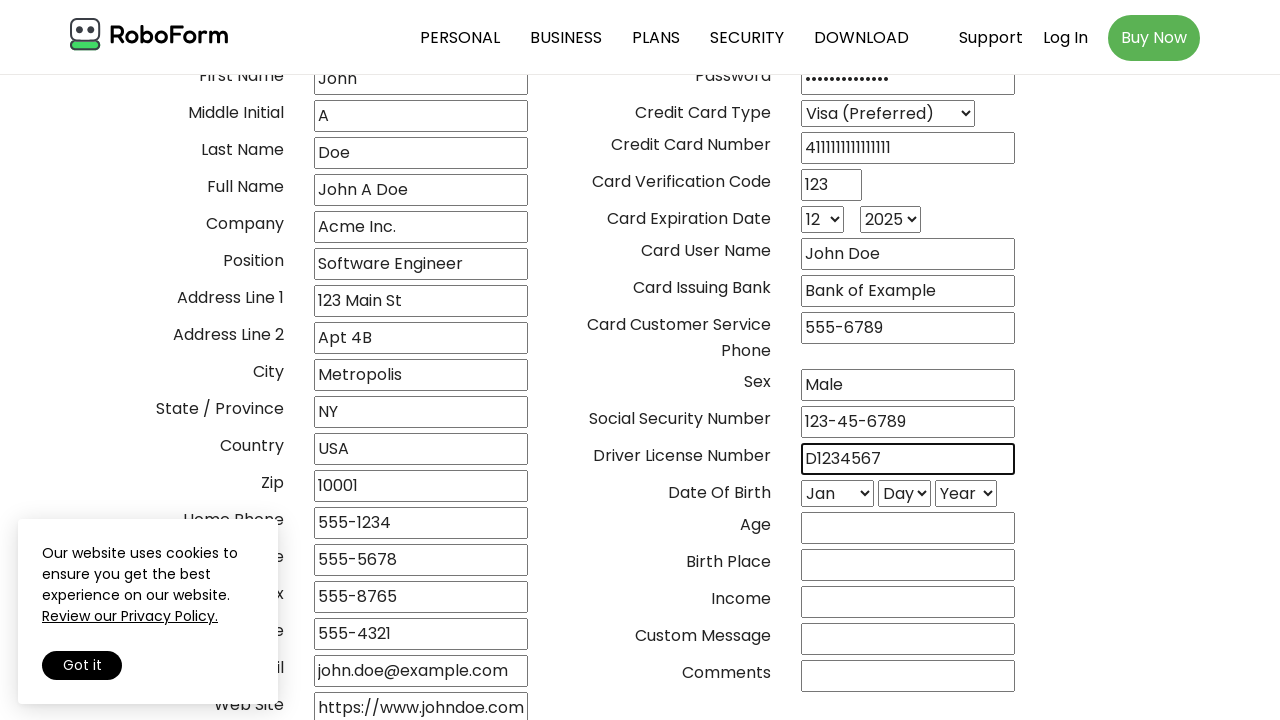

Selected date of birth day 1 on select[name="67dd"]
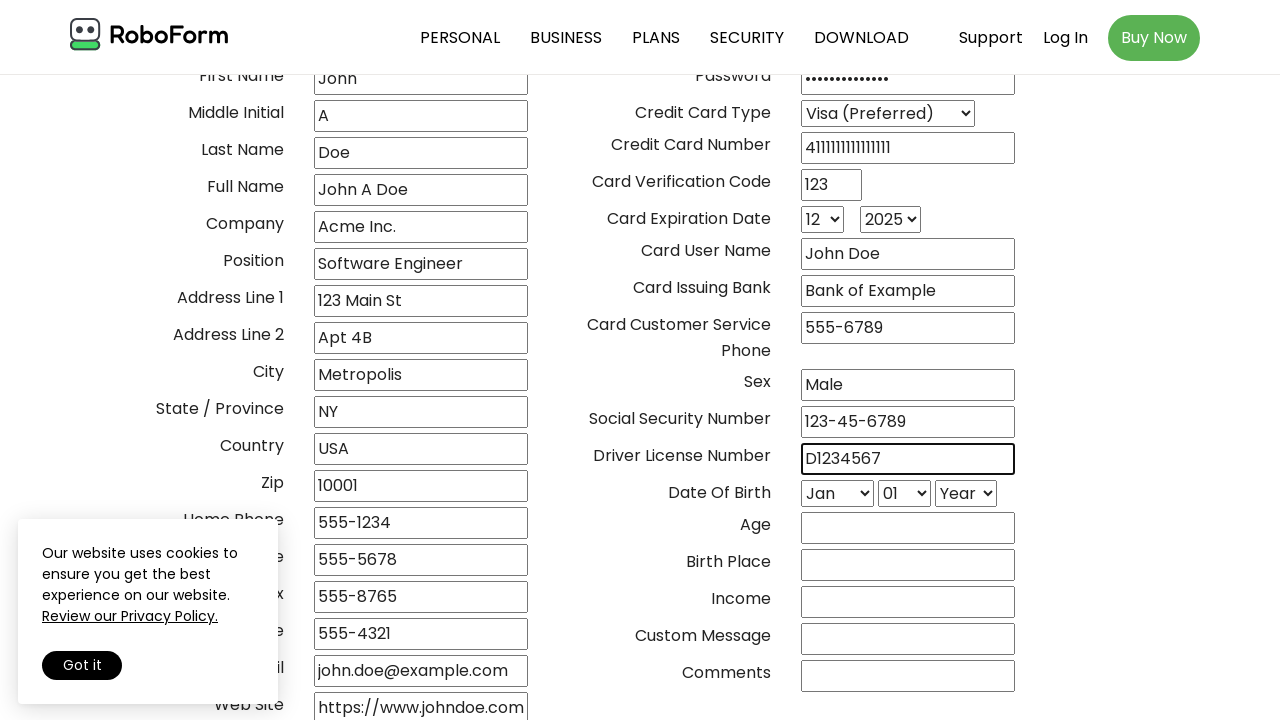

Selected date of birth year 1990 on select[name="68yy"]
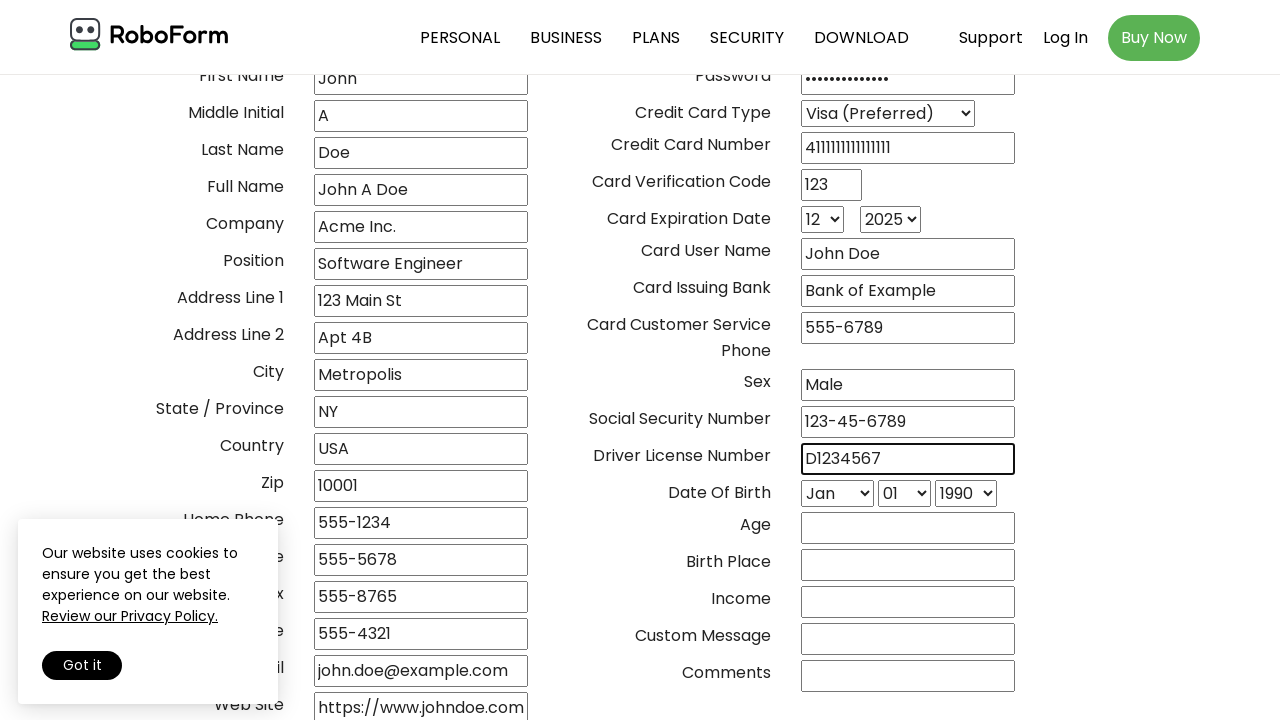

Filled age field with '34' on input[name="66pers_age"]
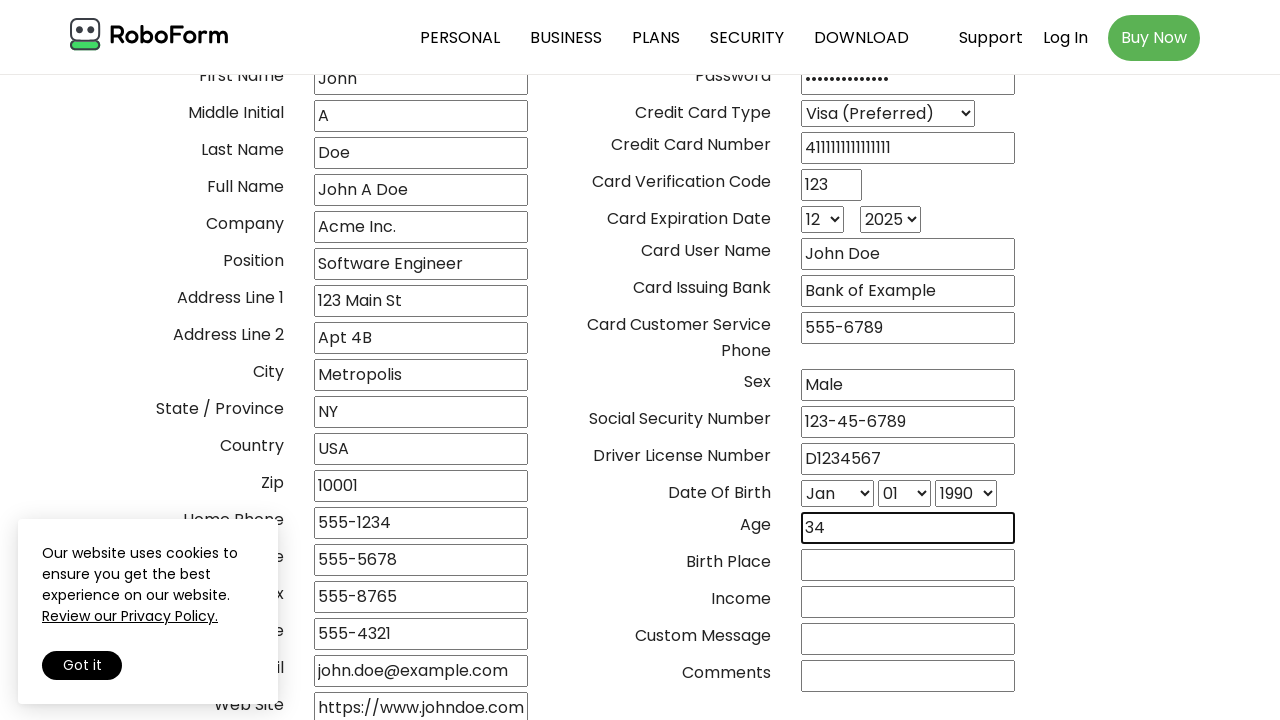

Filled birthplace field with 'Metropolis' on input[name="67birth_pl"]
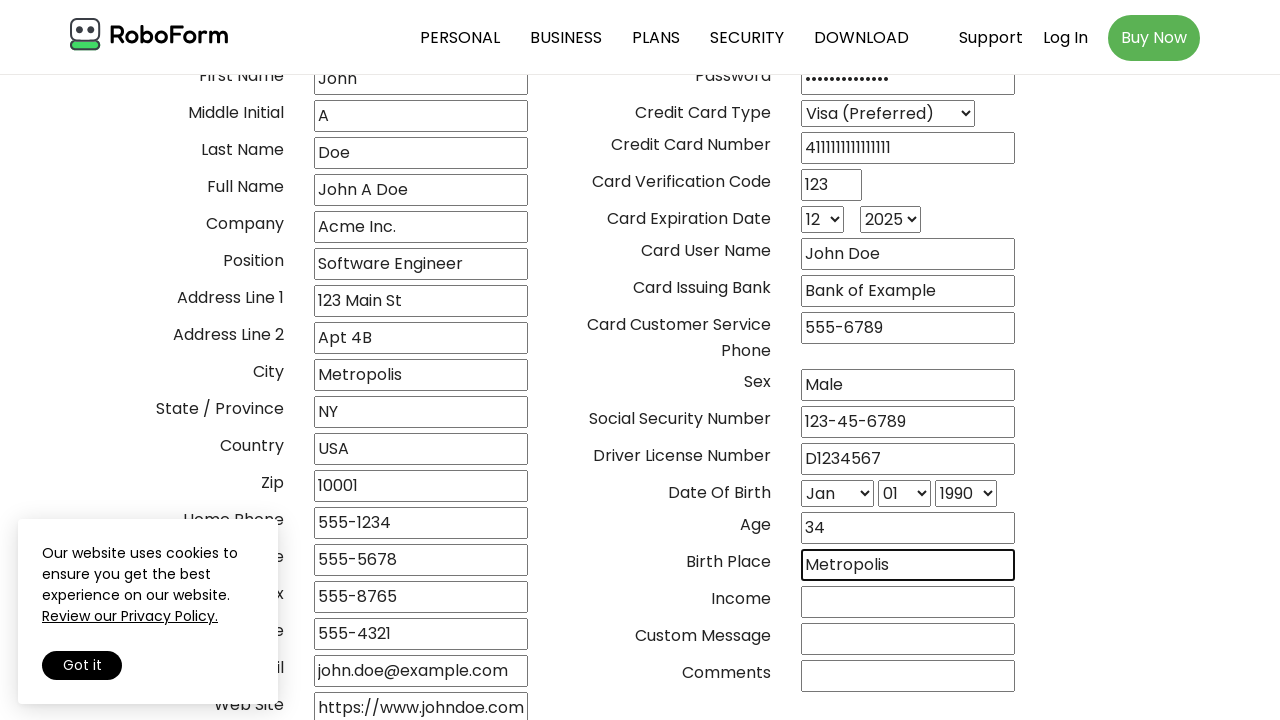

Filled income field with '75000' on input[name="68__income"]
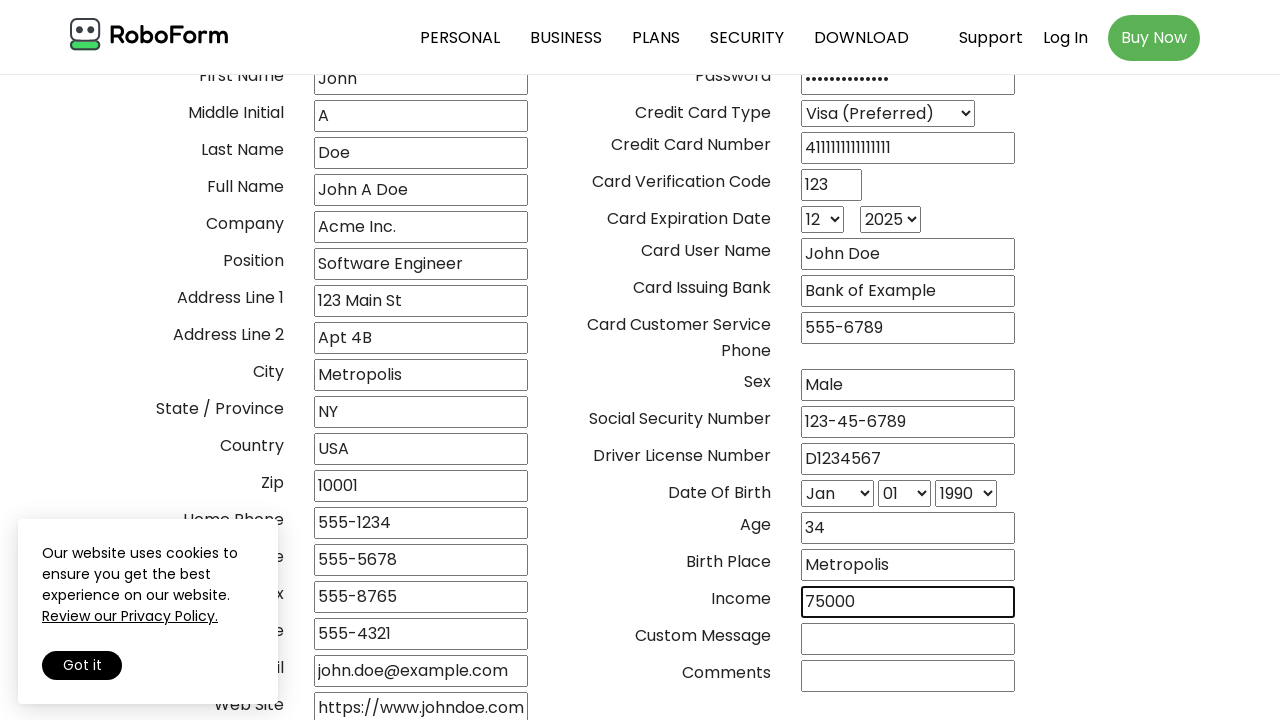

Filled custom message field with 'This is a custom message.' on input[name="71__custom"]
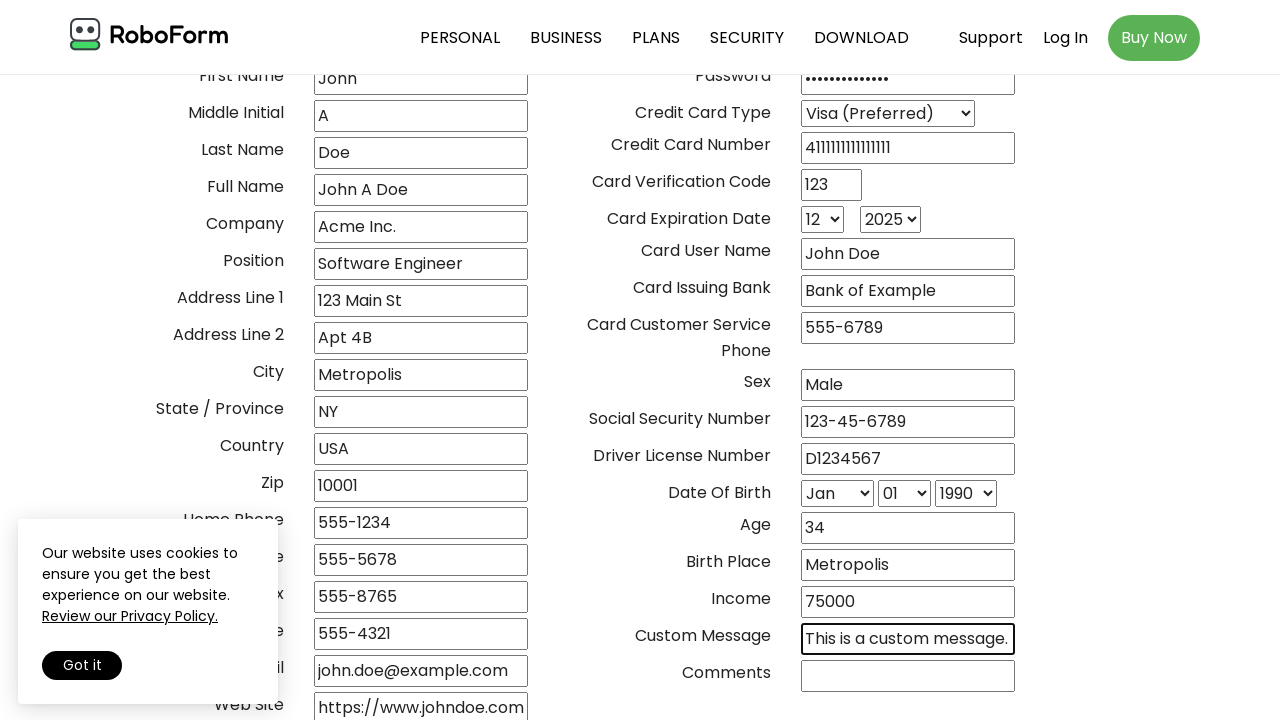

Filled comments field with 'These are some comments.' on input[name="72__commnt"]
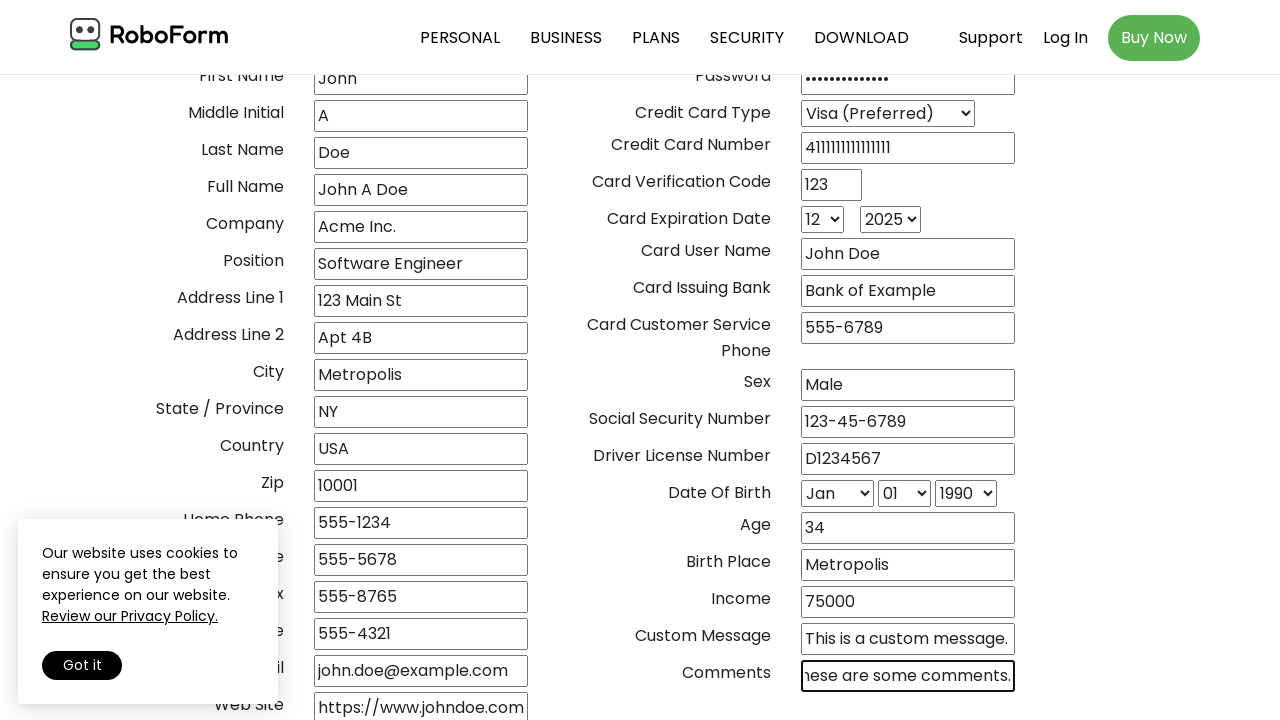

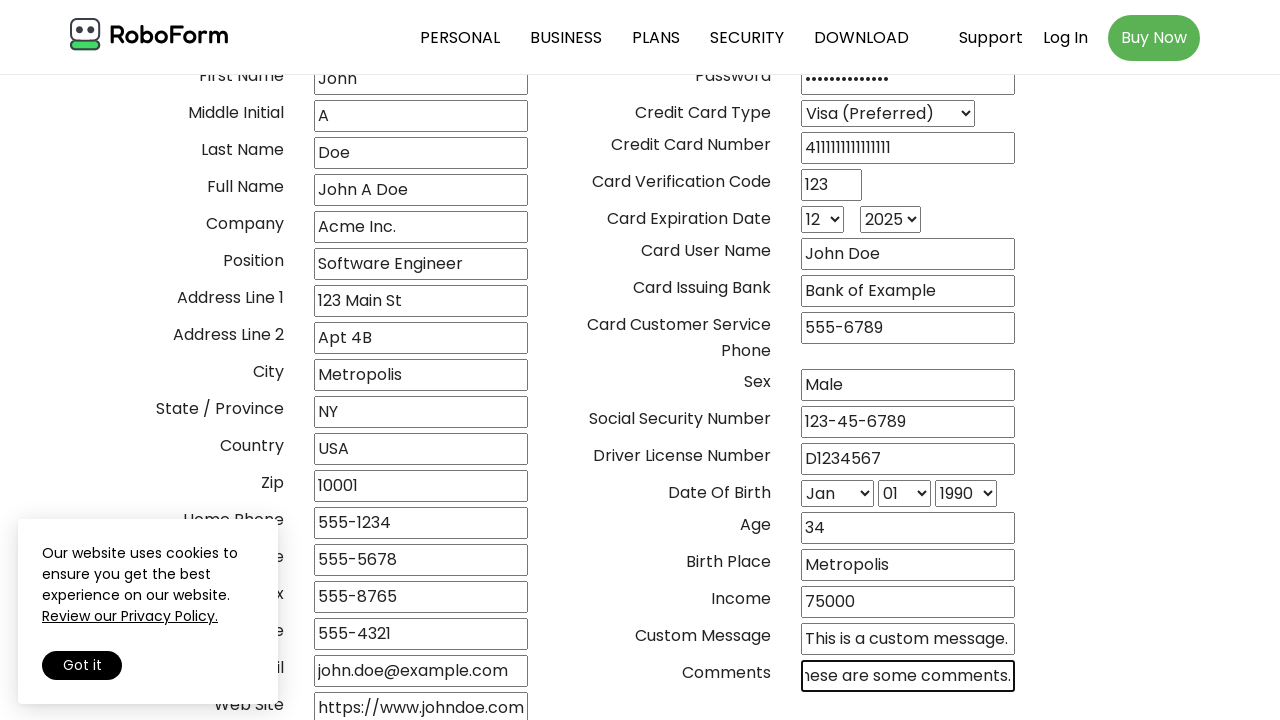